Tests slider functionality by moving the slider using keyboard arrow keys

Starting URL: https://demoqa.com/slider

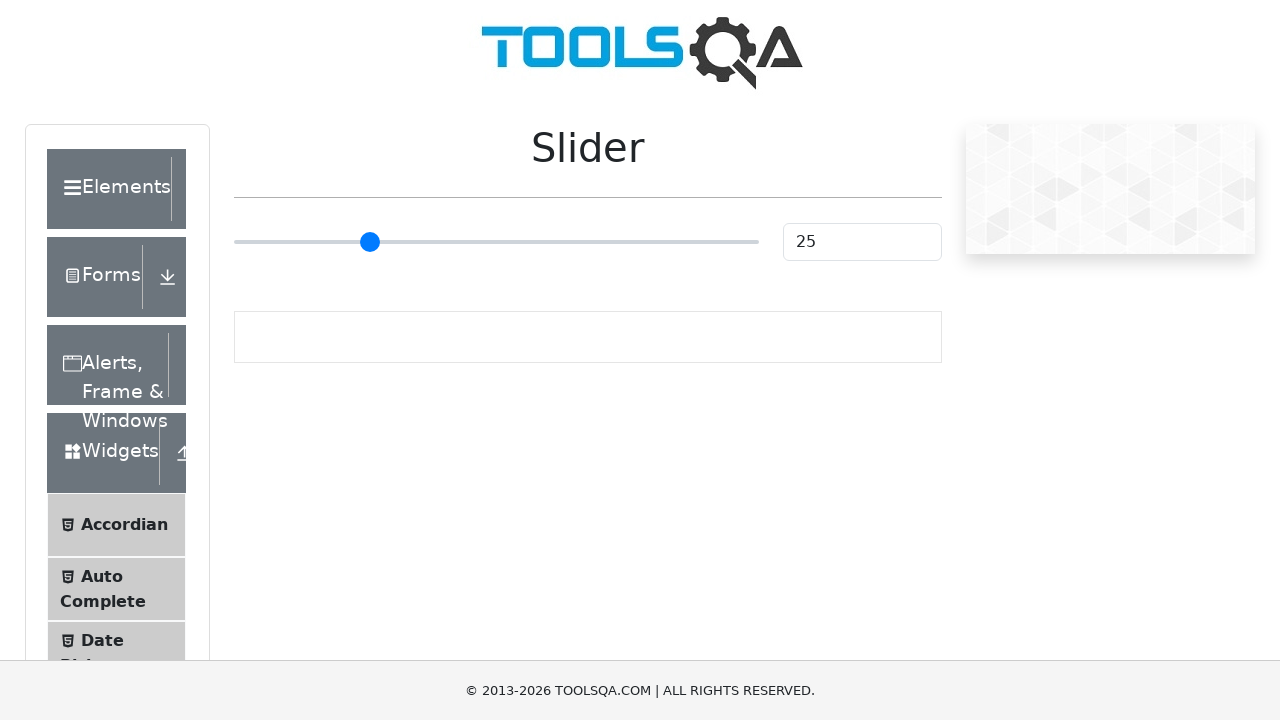

Navigated to DemoQA slider page
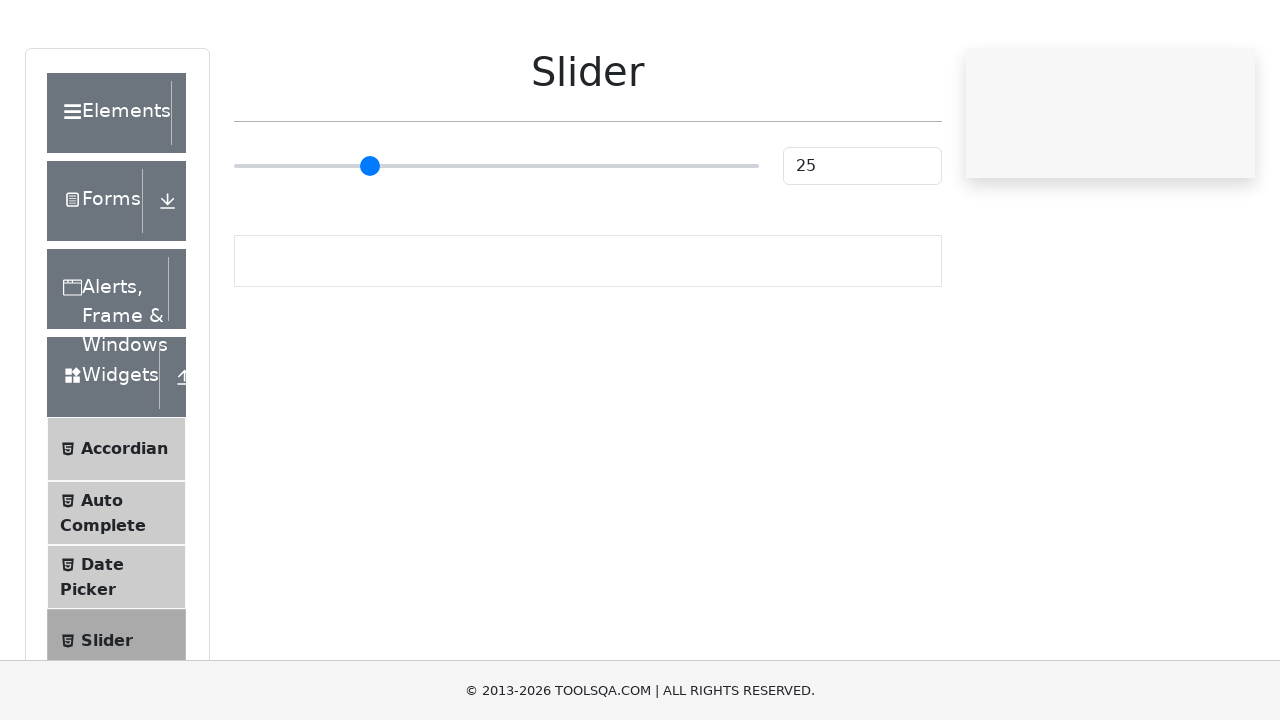

Located slider element
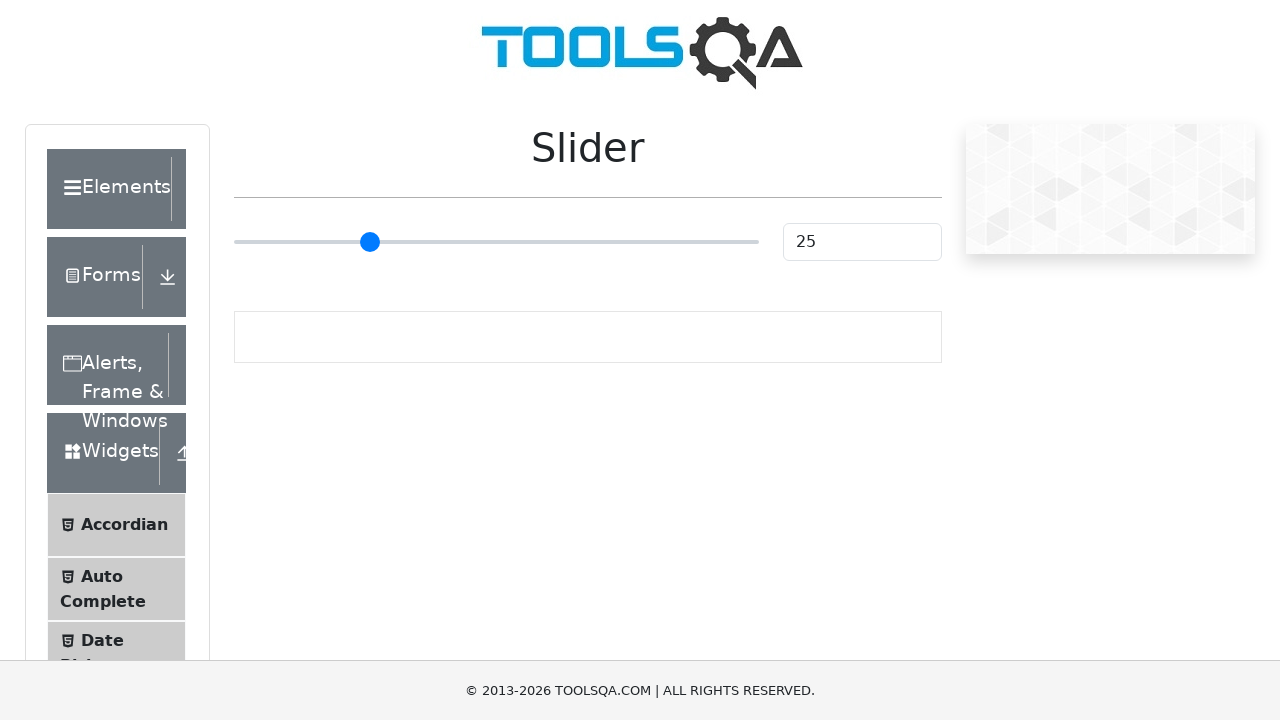

Pressed ArrowRight on slider (iteration 1/55) on input[type='range']
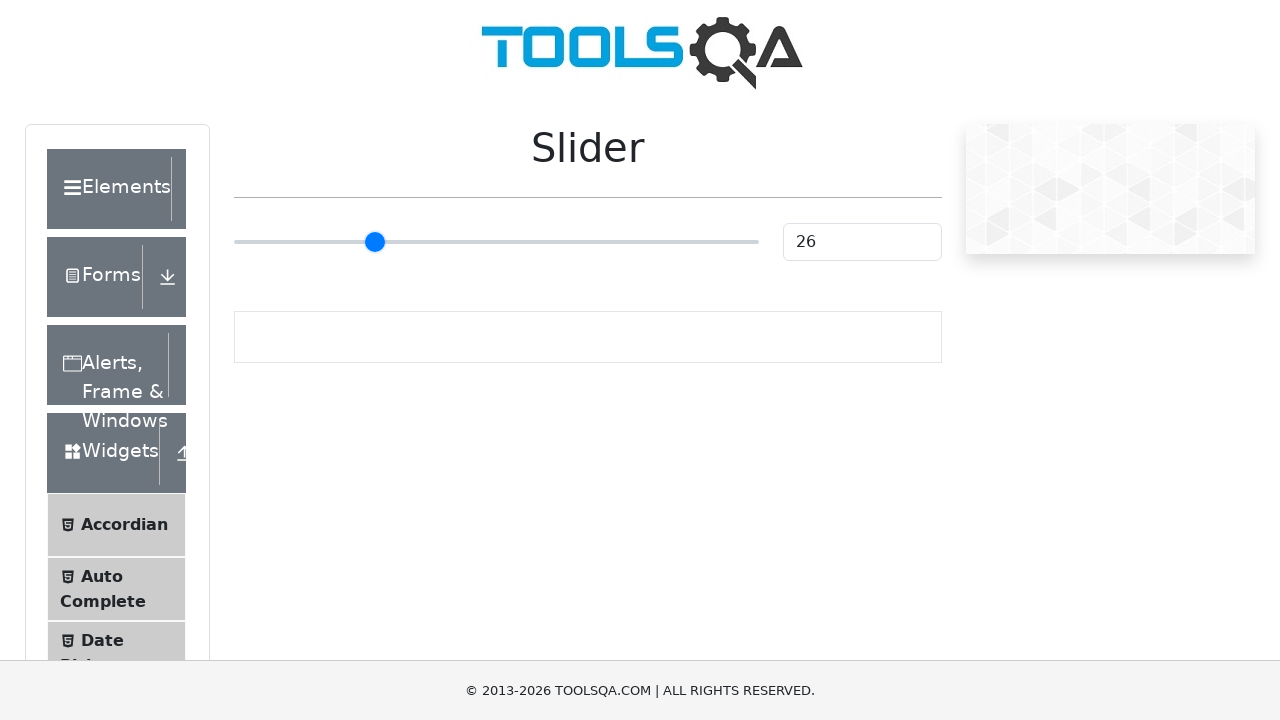

Pressed ArrowRight on slider (iteration 2/55) on input[type='range']
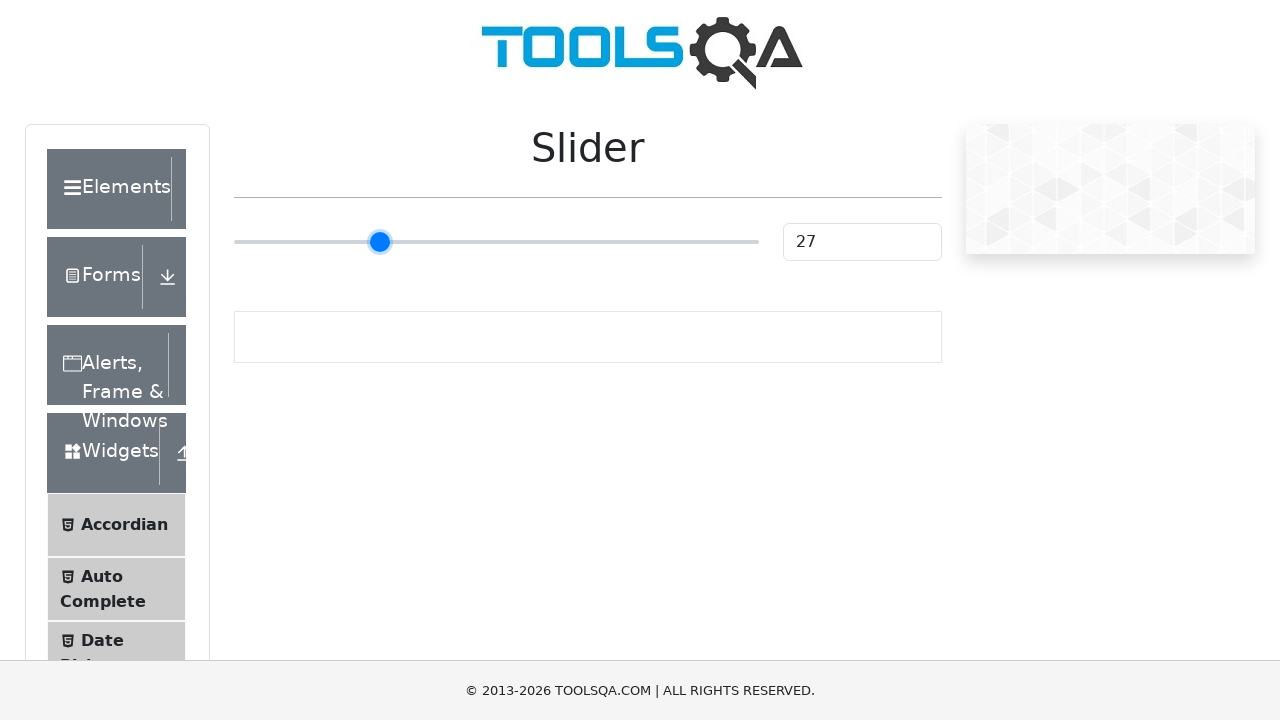

Pressed ArrowRight on slider (iteration 3/55) on input[type='range']
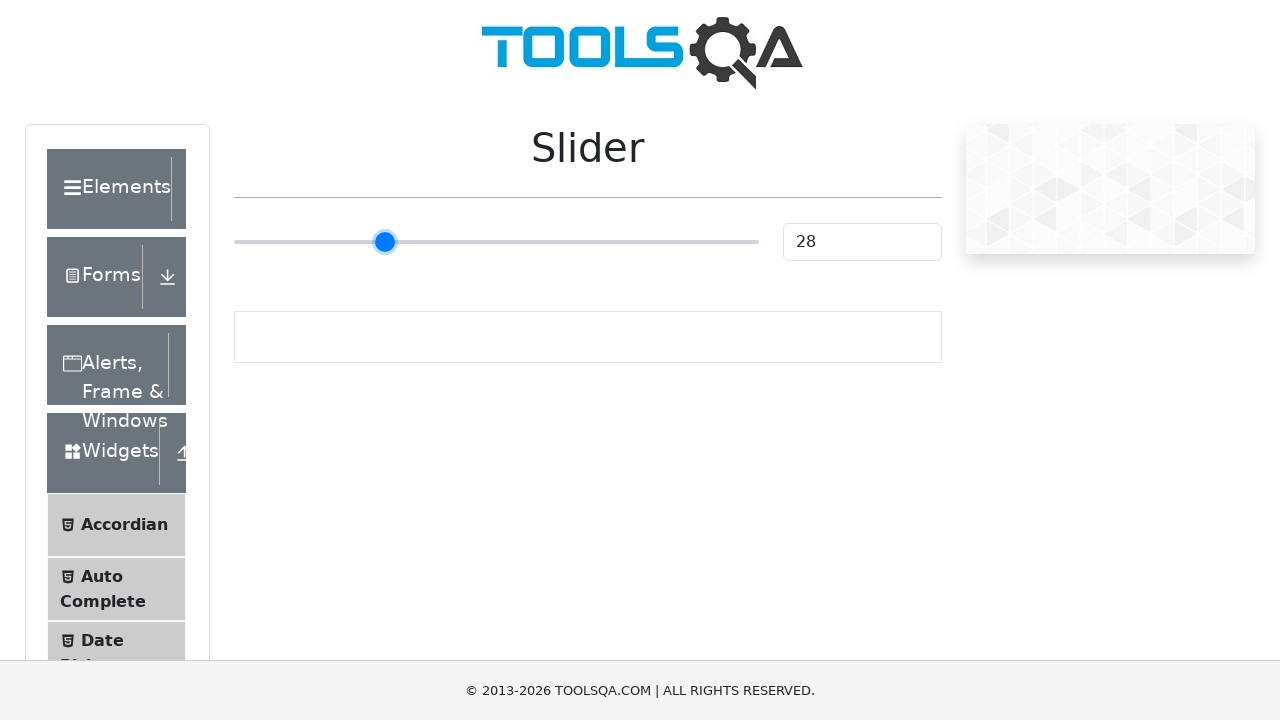

Pressed ArrowRight on slider (iteration 4/55) on input[type='range']
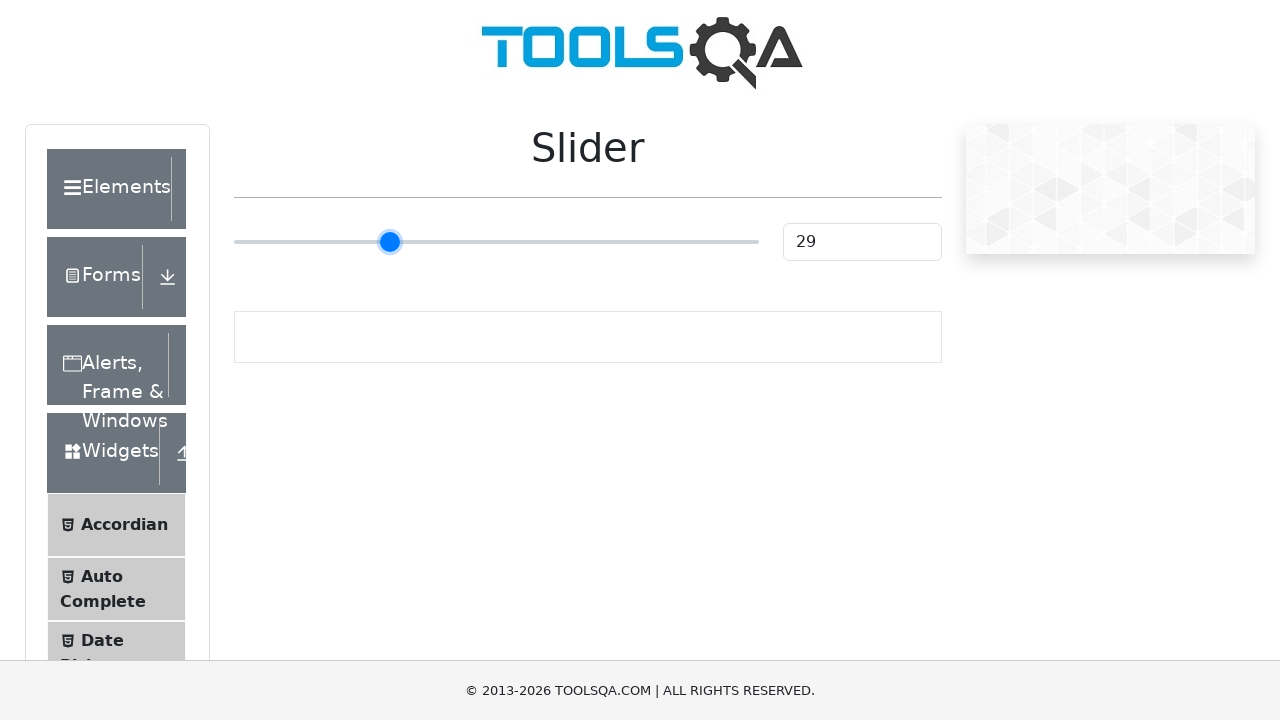

Pressed ArrowRight on slider (iteration 5/55) on input[type='range']
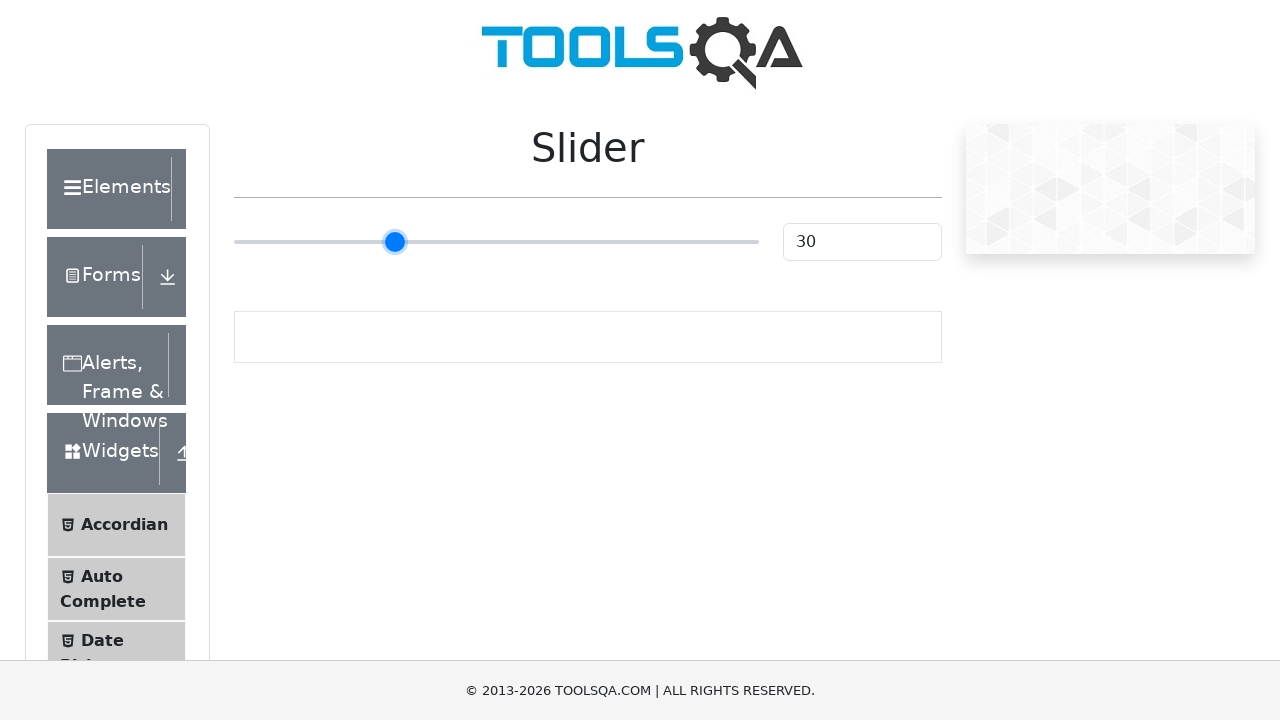

Pressed ArrowRight on slider (iteration 6/55) on input[type='range']
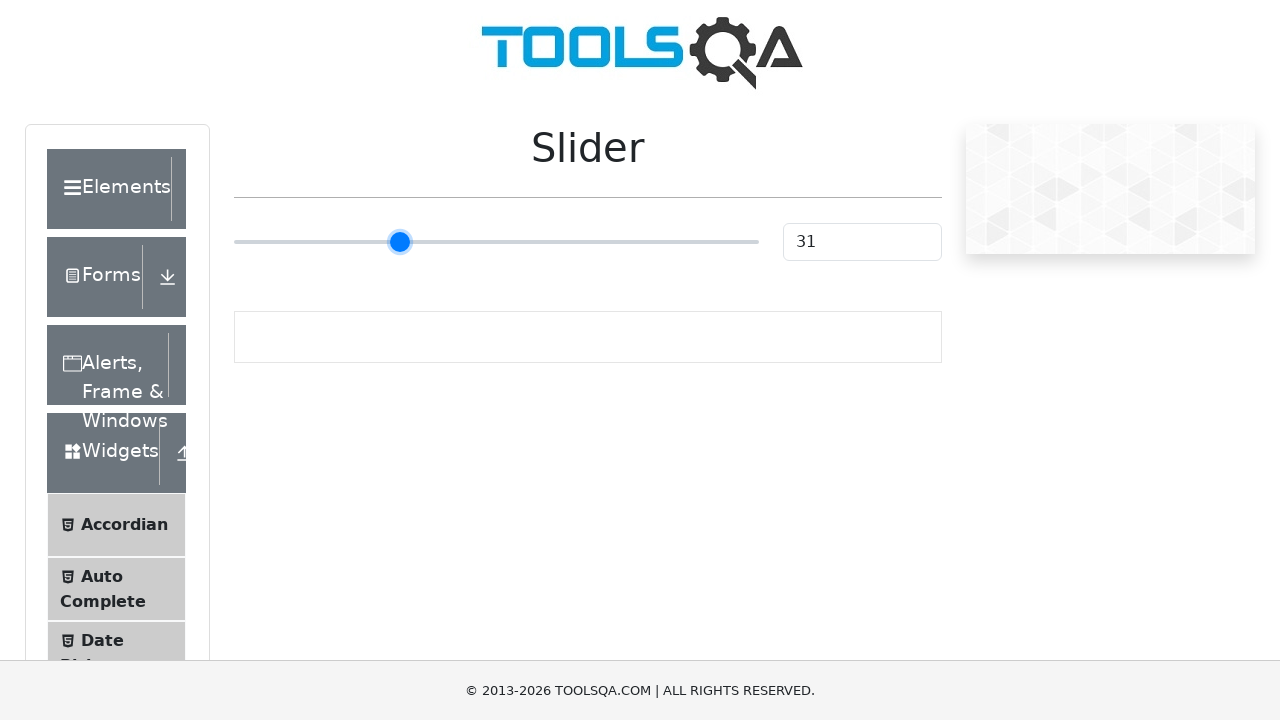

Pressed ArrowRight on slider (iteration 7/55) on input[type='range']
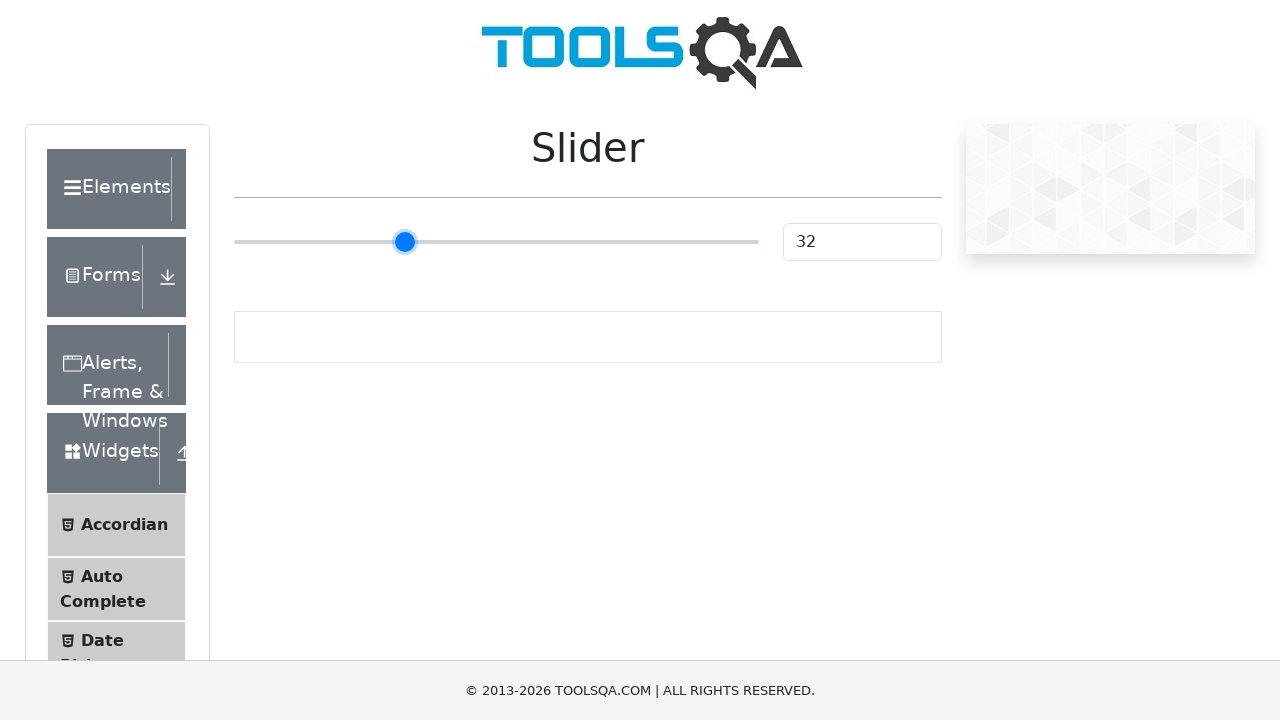

Pressed ArrowRight on slider (iteration 8/55) on input[type='range']
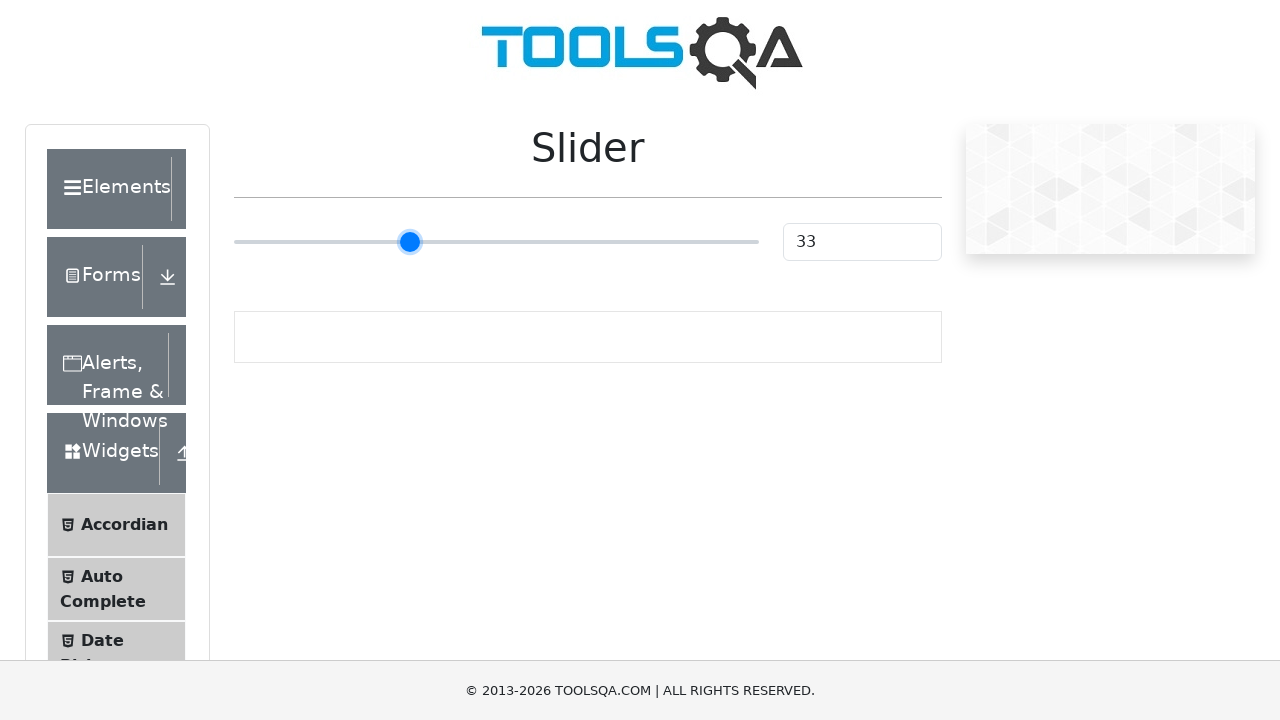

Pressed ArrowRight on slider (iteration 9/55) on input[type='range']
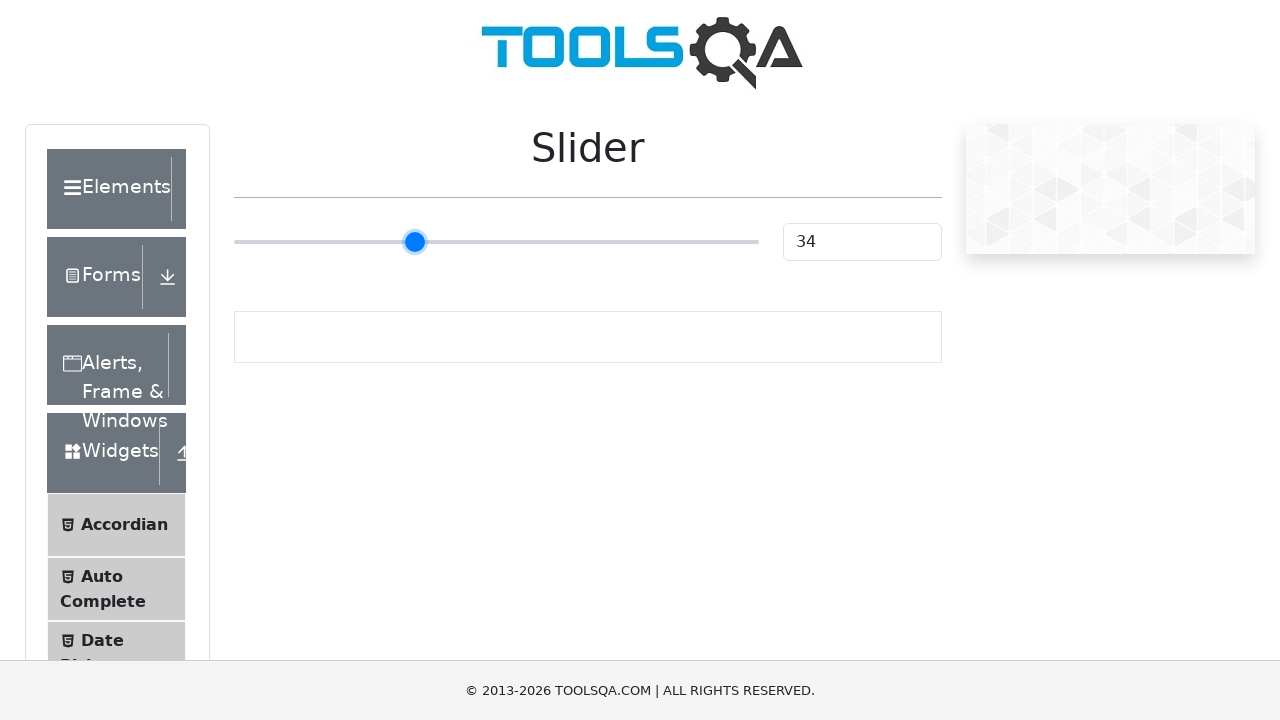

Pressed ArrowRight on slider (iteration 10/55) on input[type='range']
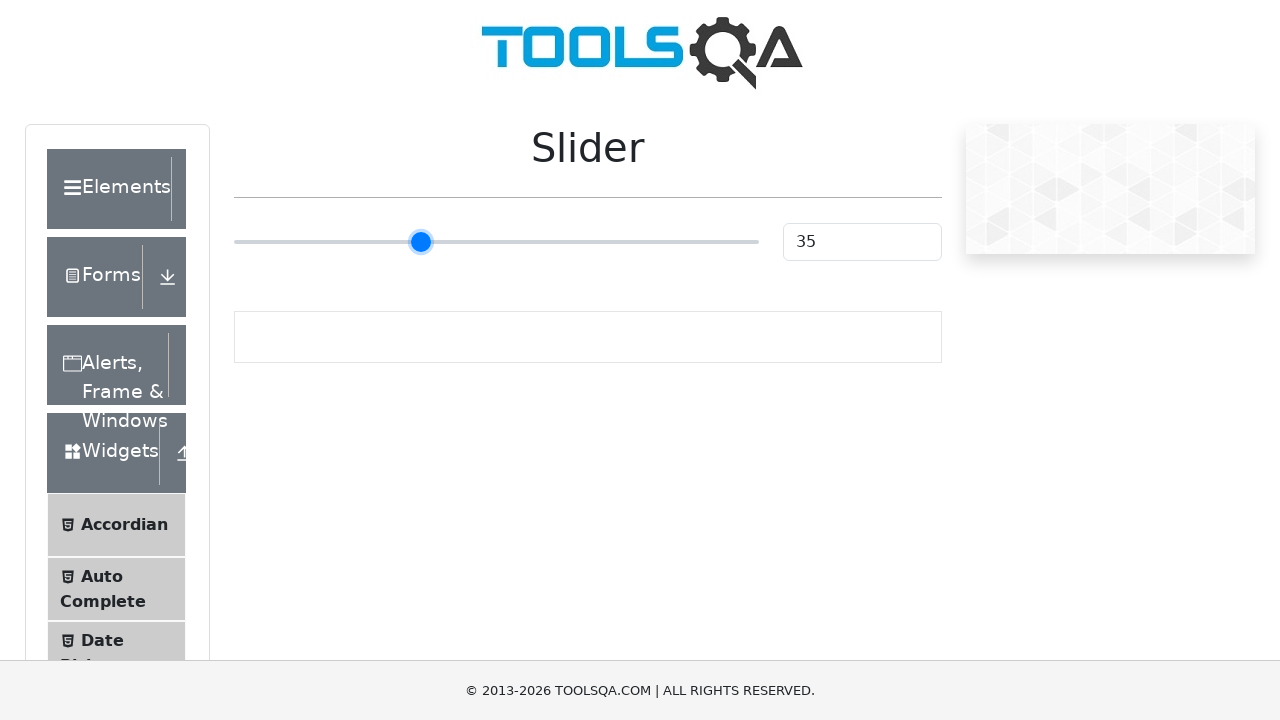

Pressed ArrowRight on slider (iteration 11/55) on input[type='range']
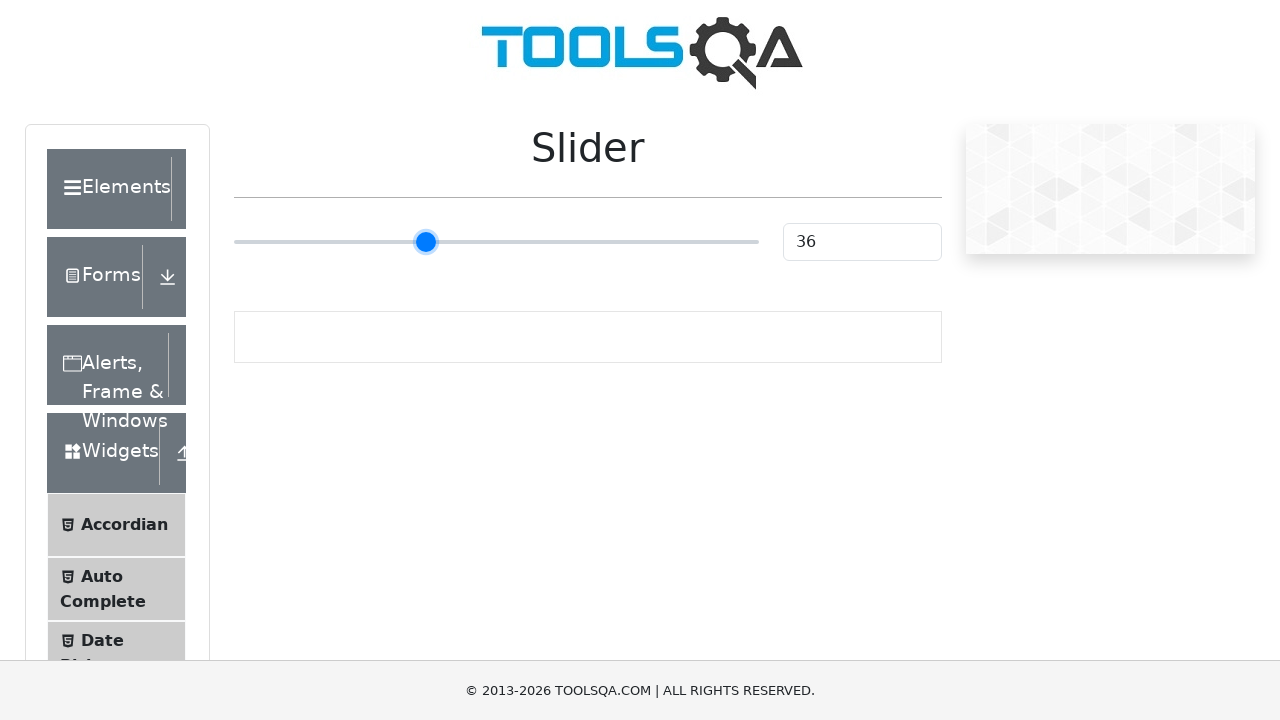

Pressed ArrowRight on slider (iteration 12/55) on input[type='range']
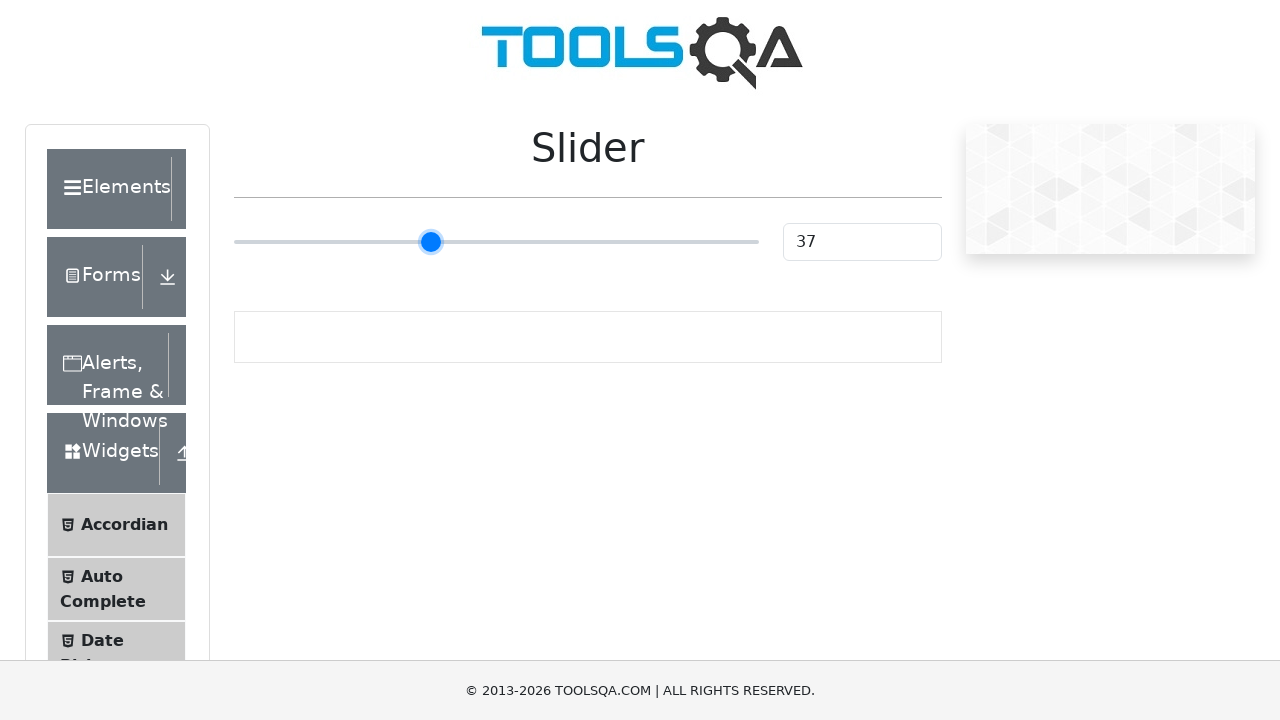

Pressed ArrowRight on slider (iteration 13/55) on input[type='range']
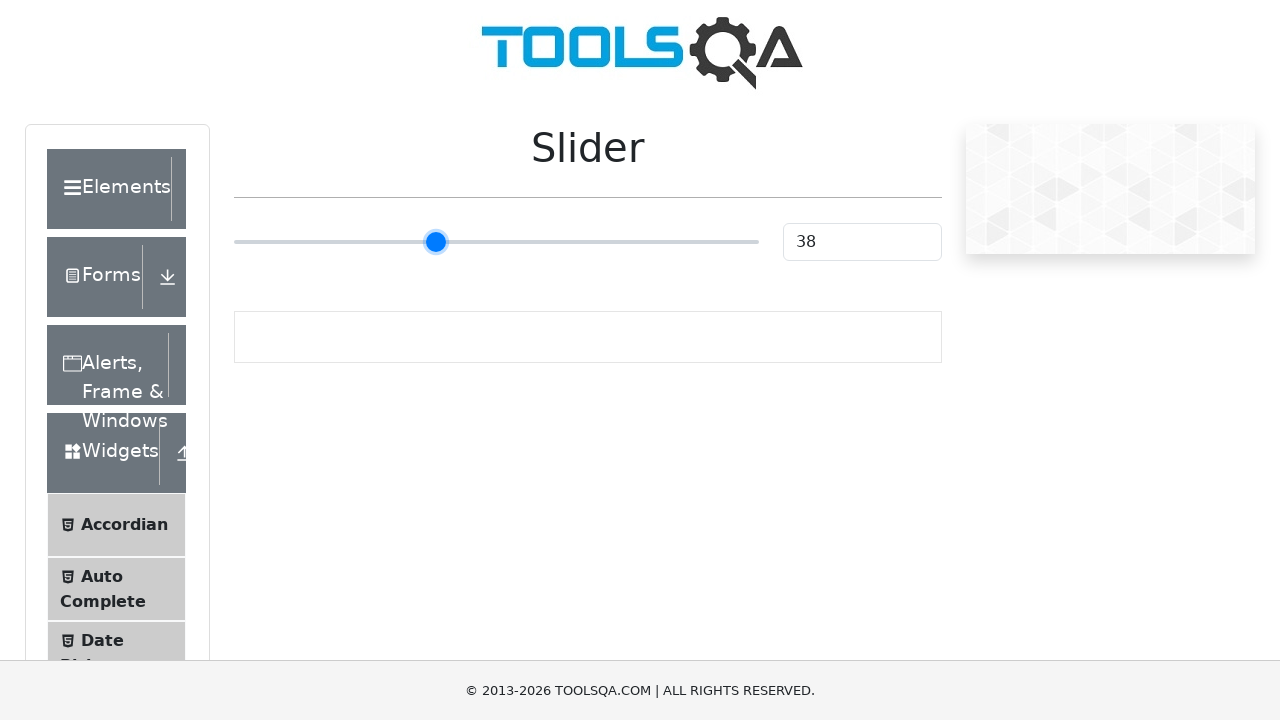

Pressed ArrowRight on slider (iteration 14/55) on input[type='range']
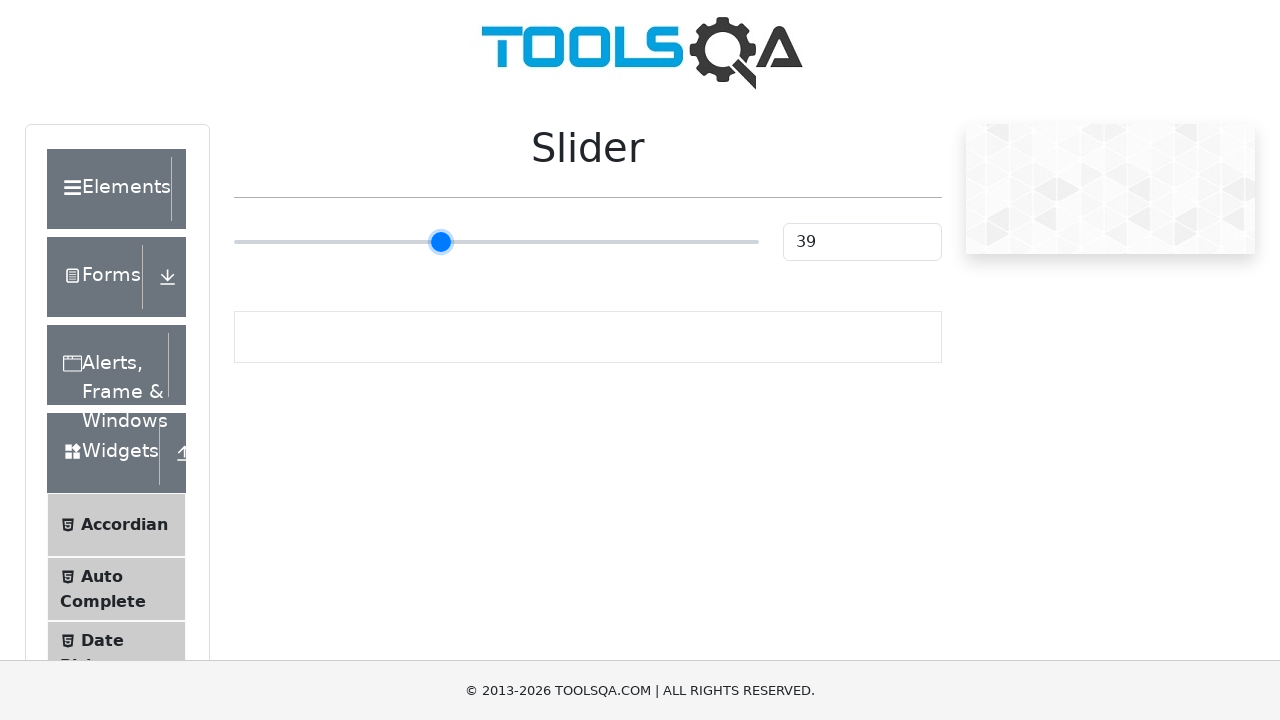

Pressed ArrowRight on slider (iteration 15/55) on input[type='range']
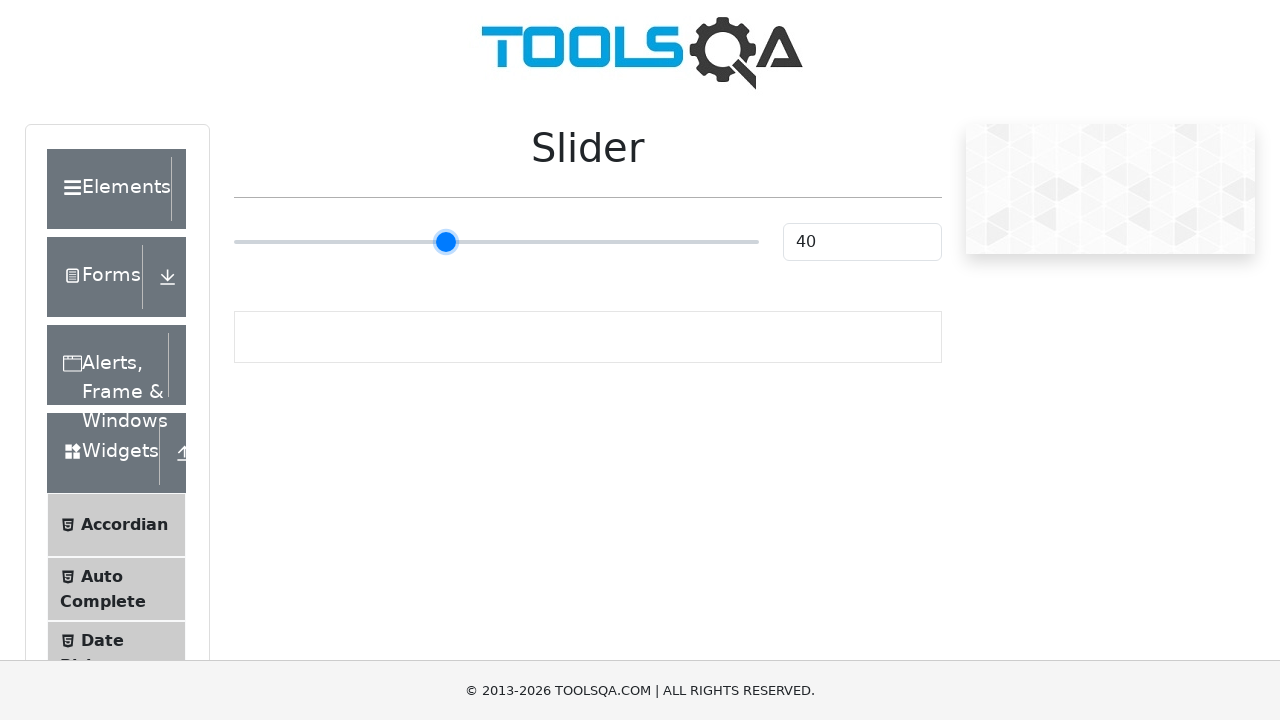

Pressed ArrowRight on slider (iteration 16/55) on input[type='range']
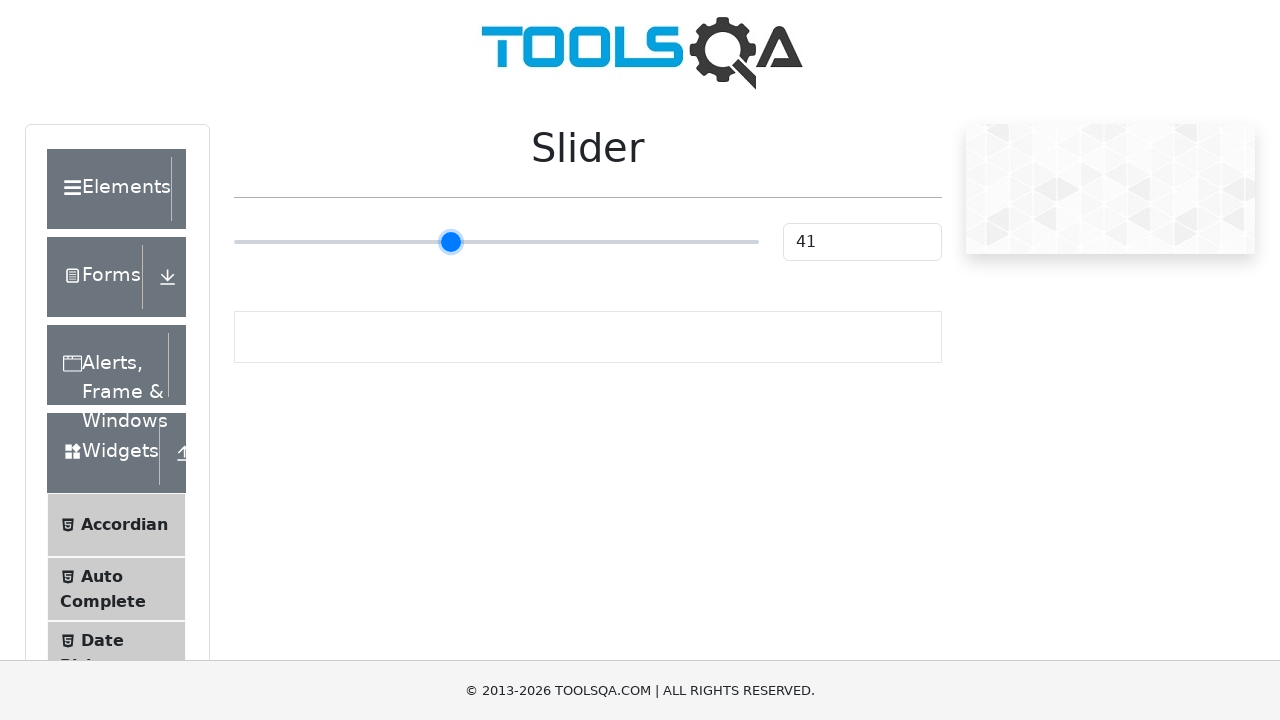

Pressed ArrowRight on slider (iteration 17/55) on input[type='range']
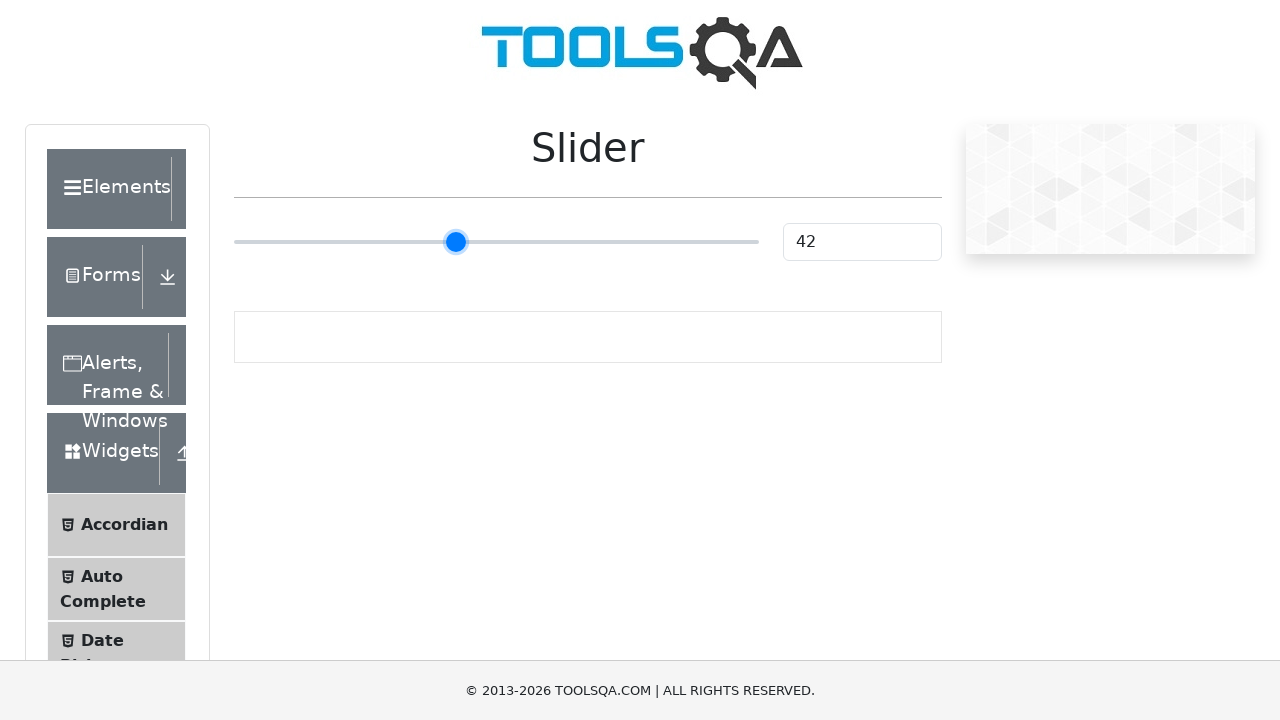

Pressed ArrowRight on slider (iteration 18/55) on input[type='range']
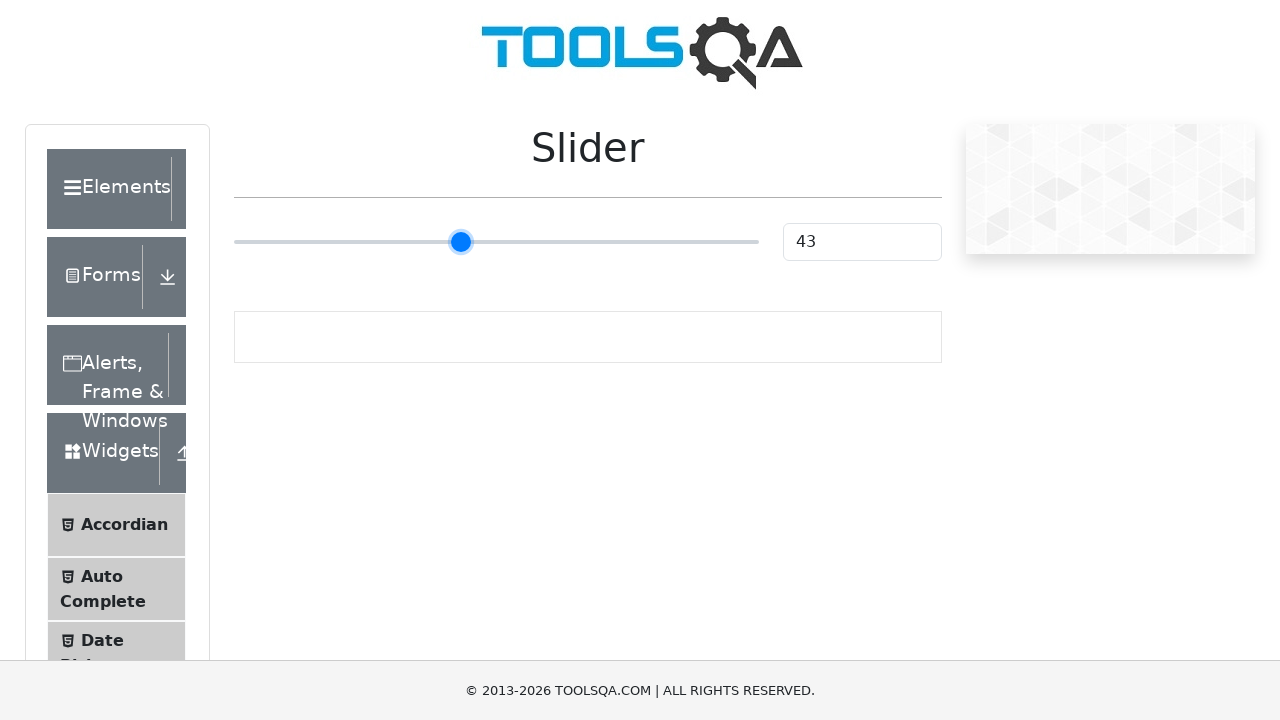

Pressed ArrowRight on slider (iteration 19/55) on input[type='range']
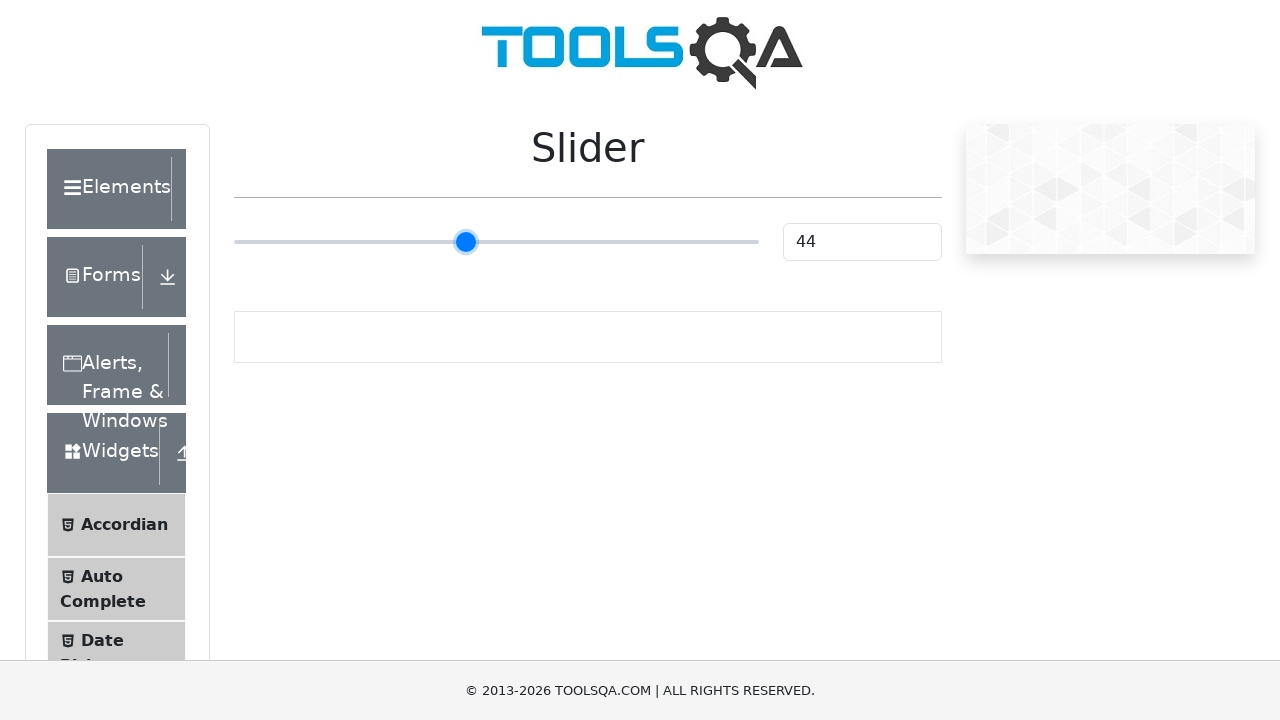

Pressed ArrowRight on slider (iteration 20/55) on input[type='range']
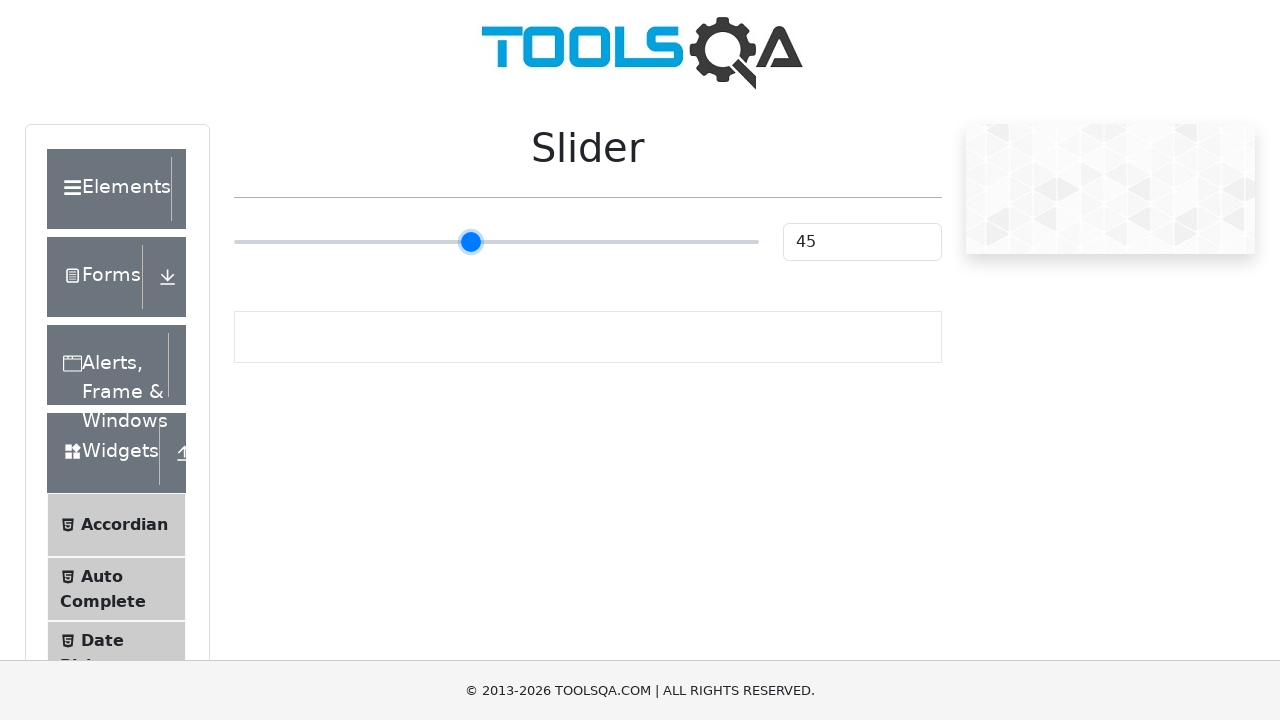

Pressed ArrowRight on slider (iteration 21/55) on input[type='range']
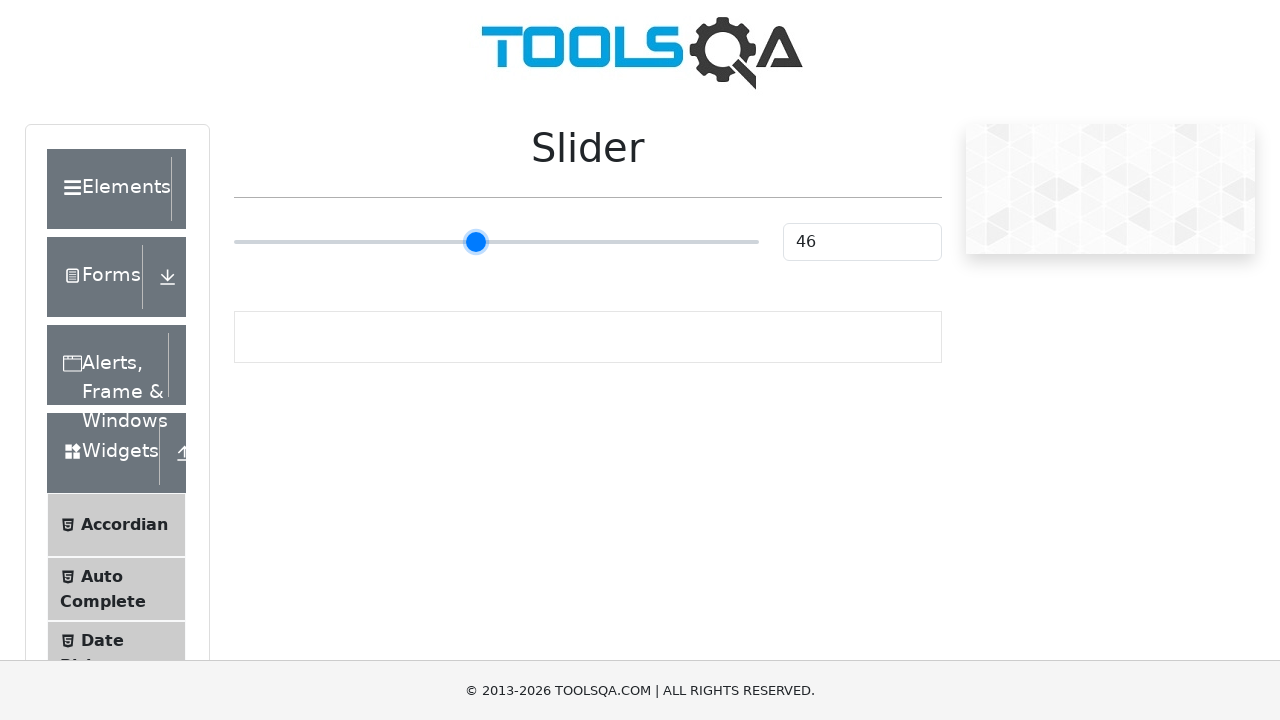

Pressed ArrowRight on slider (iteration 22/55) on input[type='range']
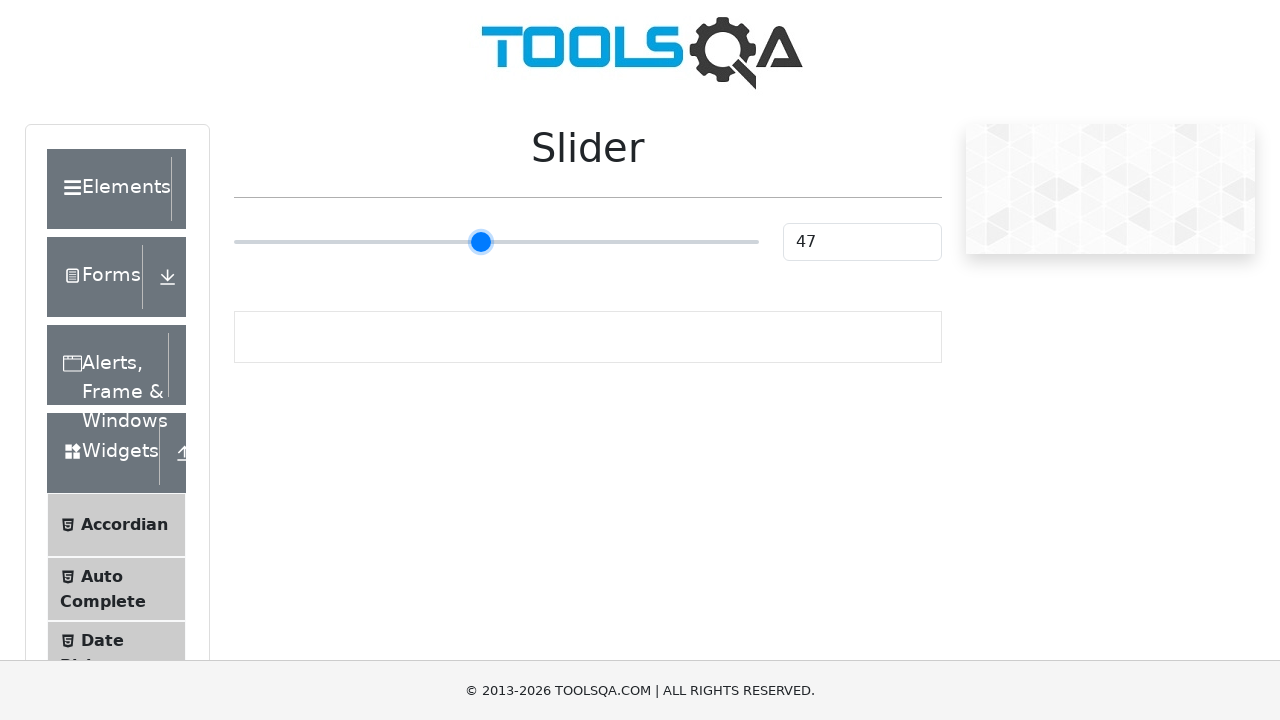

Pressed ArrowRight on slider (iteration 23/55) on input[type='range']
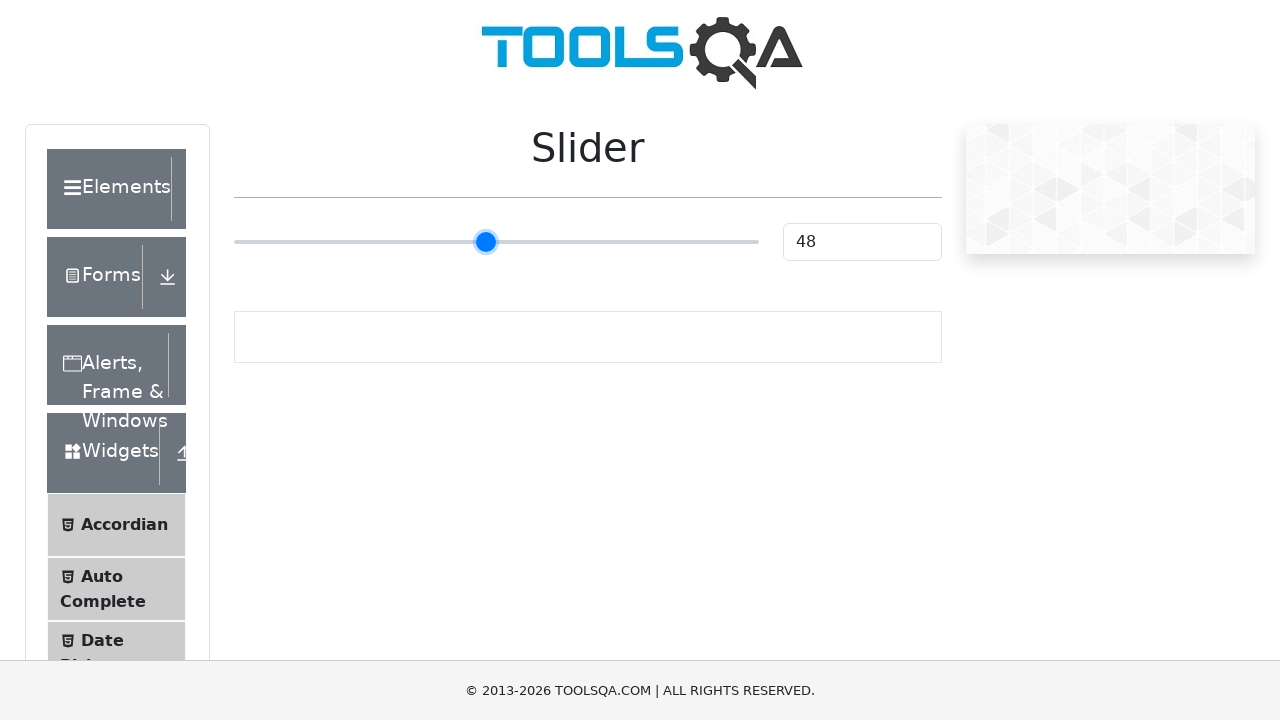

Pressed ArrowRight on slider (iteration 24/55) on input[type='range']
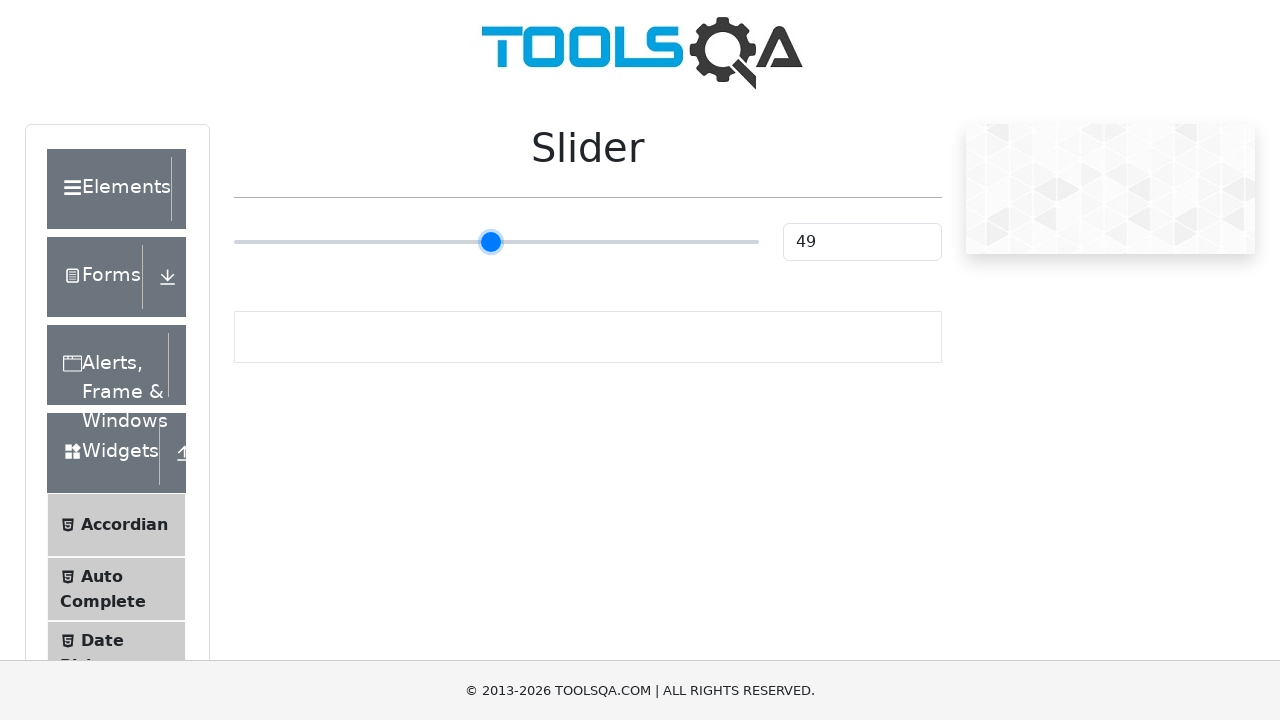

Pressed ArrowRight on slider (iteration 25/55) on input[type='range']
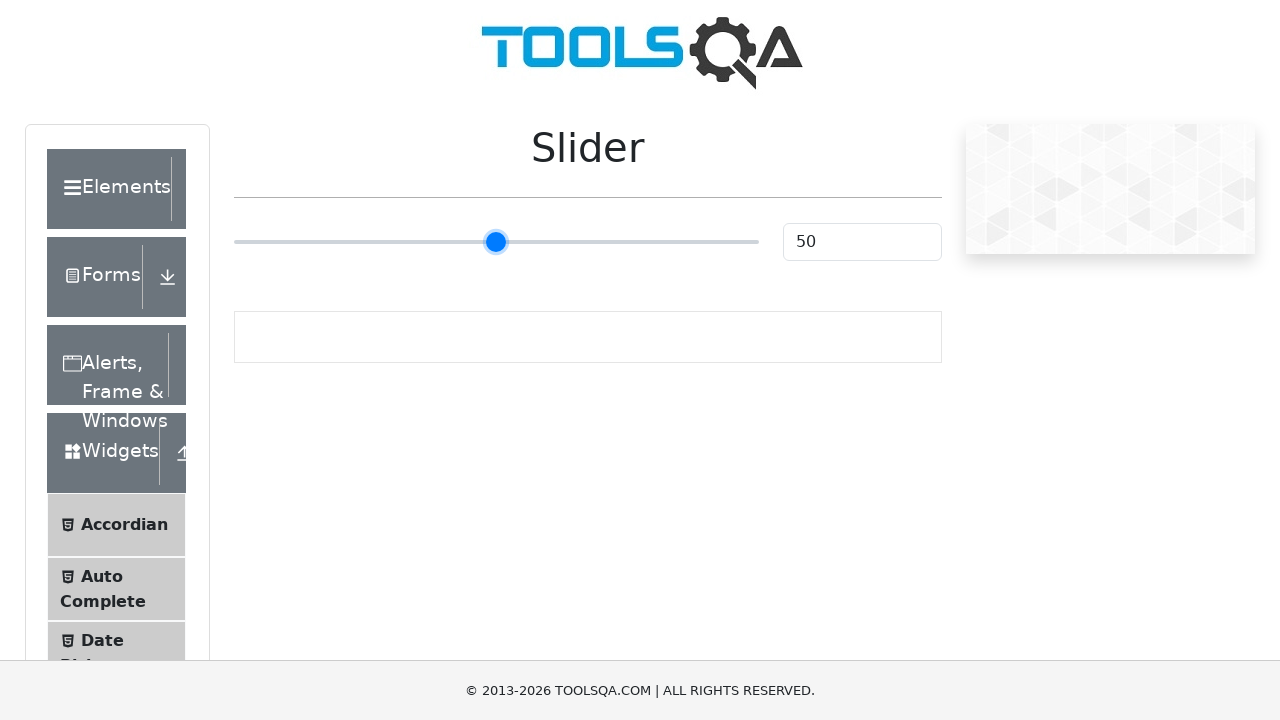

Pressed ArrowRight on slider (iteration 26/55) on input[type='range']
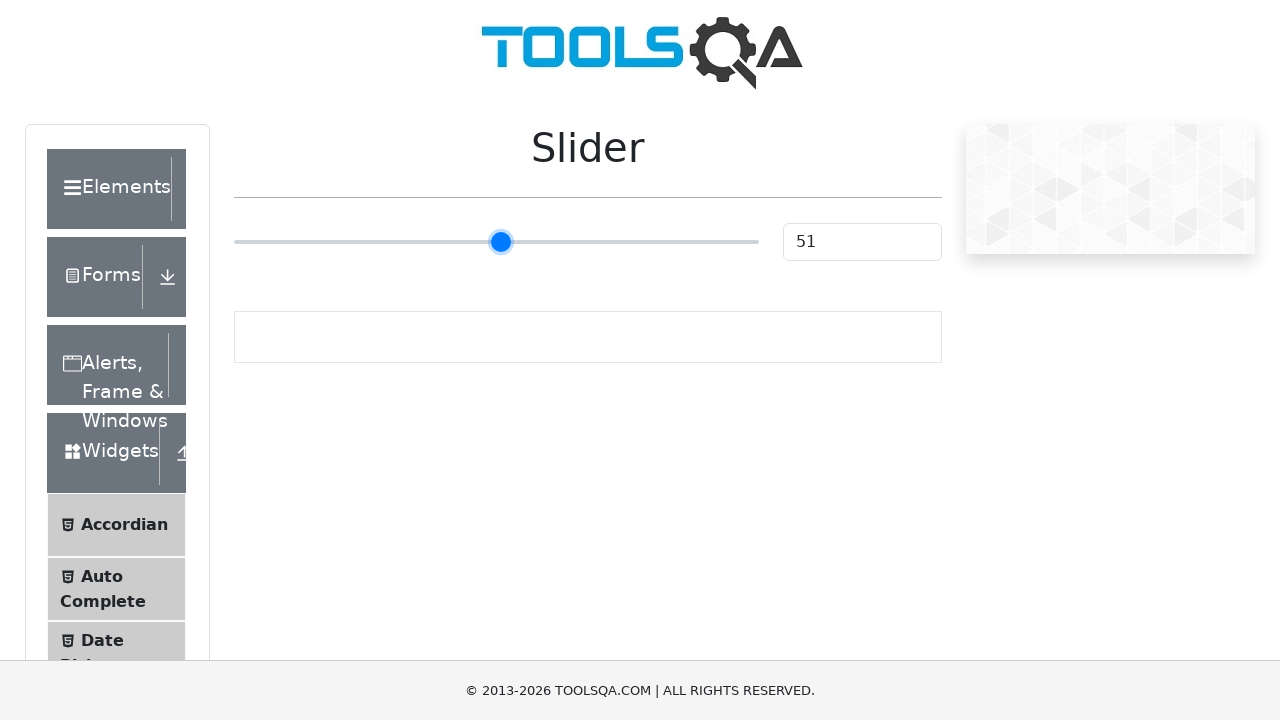

Pressed ArrowRight on slider (iteration 27/55) on input[type='range']
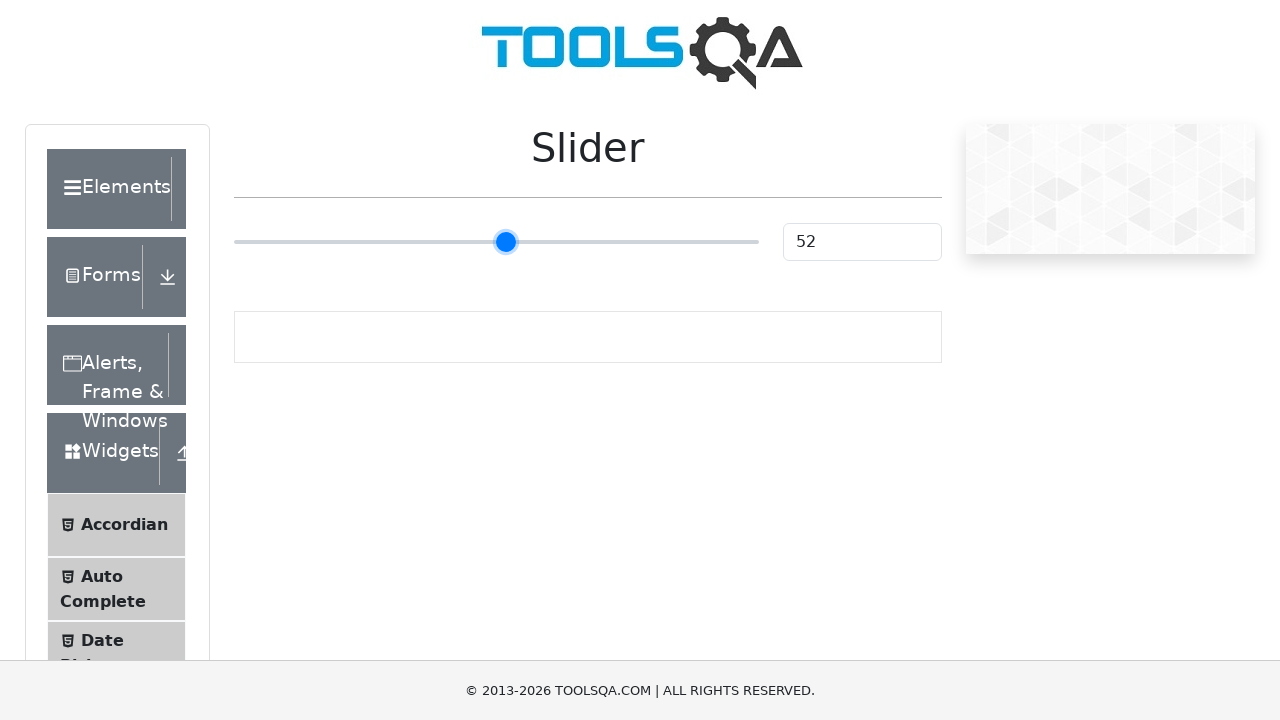

Pressed ArrowRight on slider (iteration 28/55) on input[type='range']
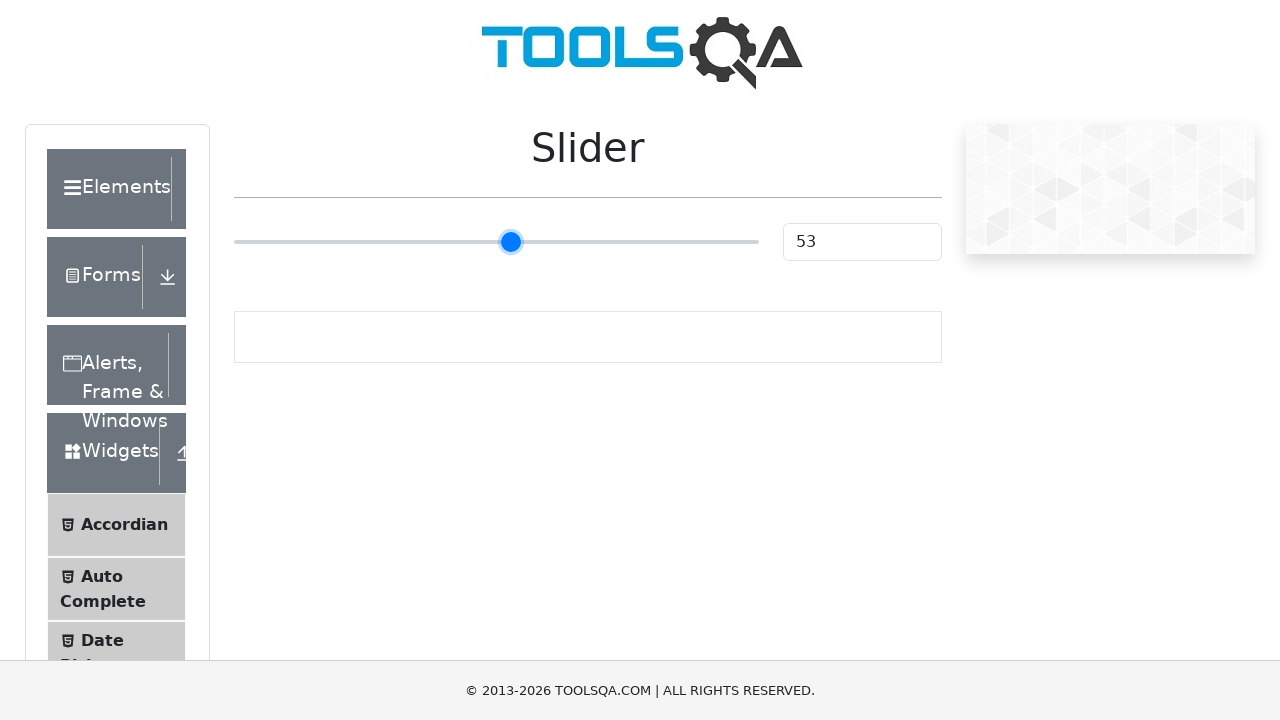

Pressed ArrowRight on slider (iteration 29/55) on input[type='range']
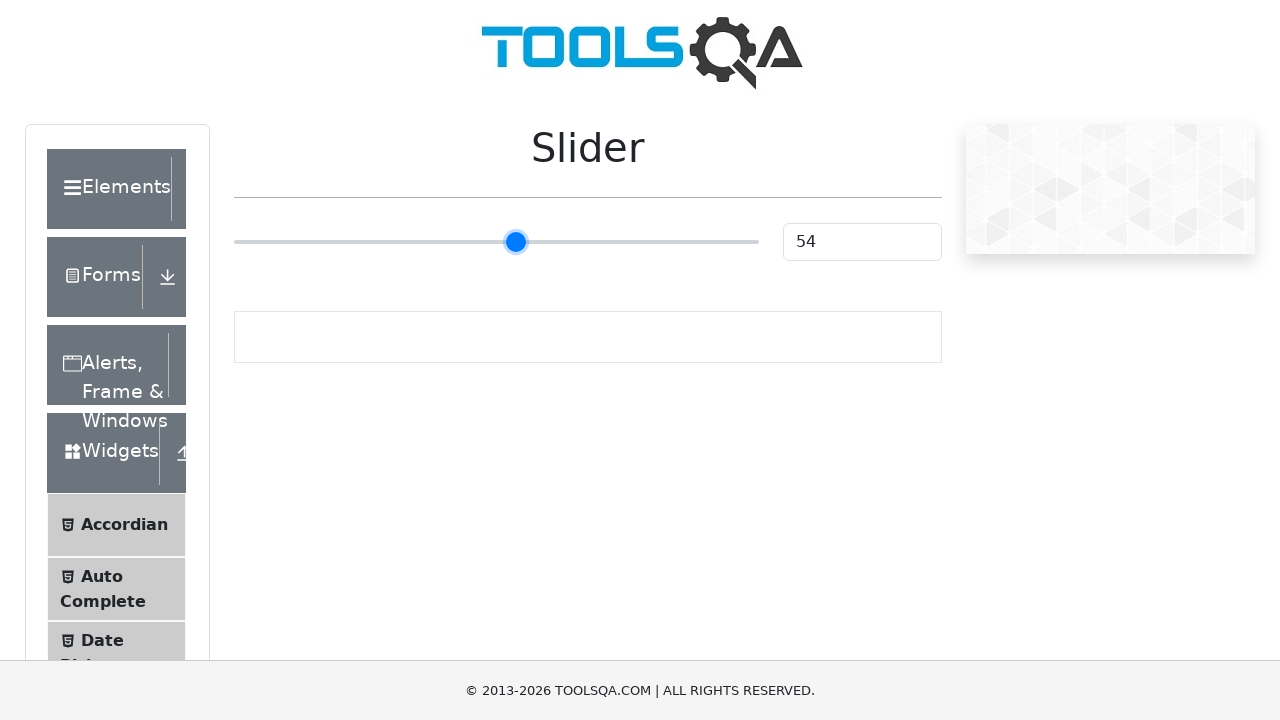

Pressed ArrowRight on slider (iteration 30/55) on input[type='range']
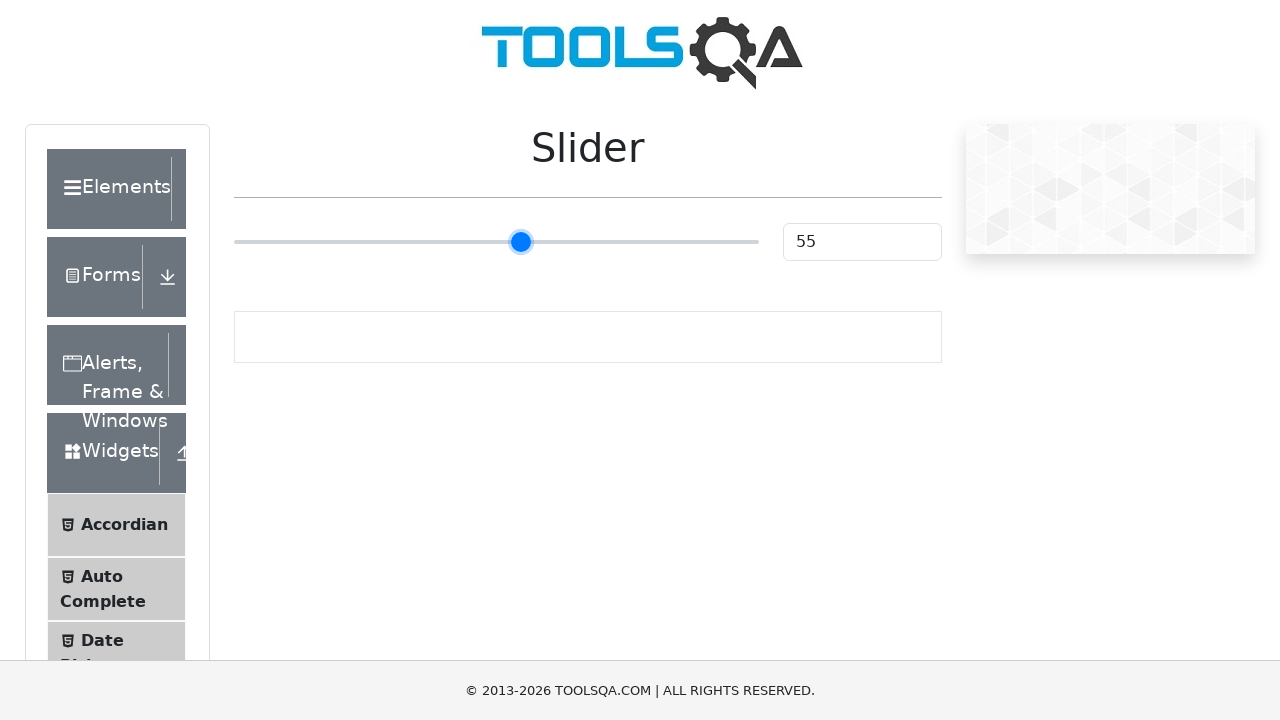

Pressed ArrowRight on slider (iteration 31/55) on input[type='range']
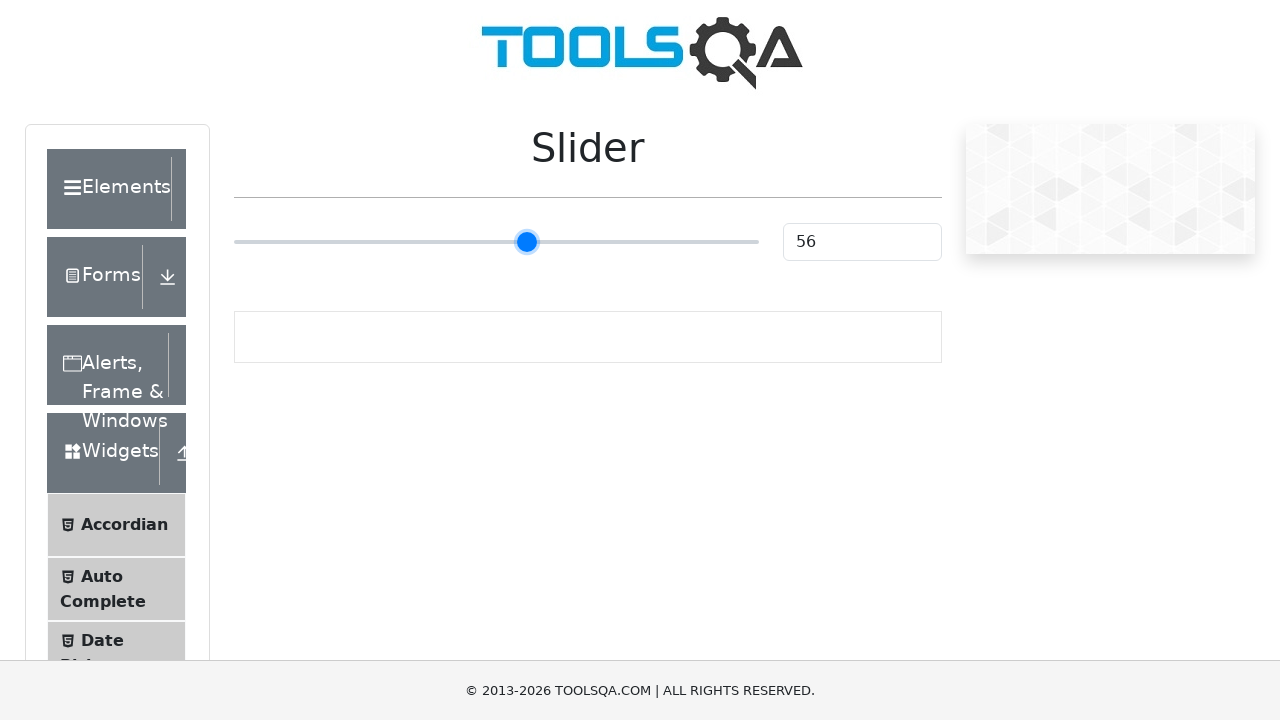

Pressed ArrowRight on slider (iteration 32/55) on input[type='range']
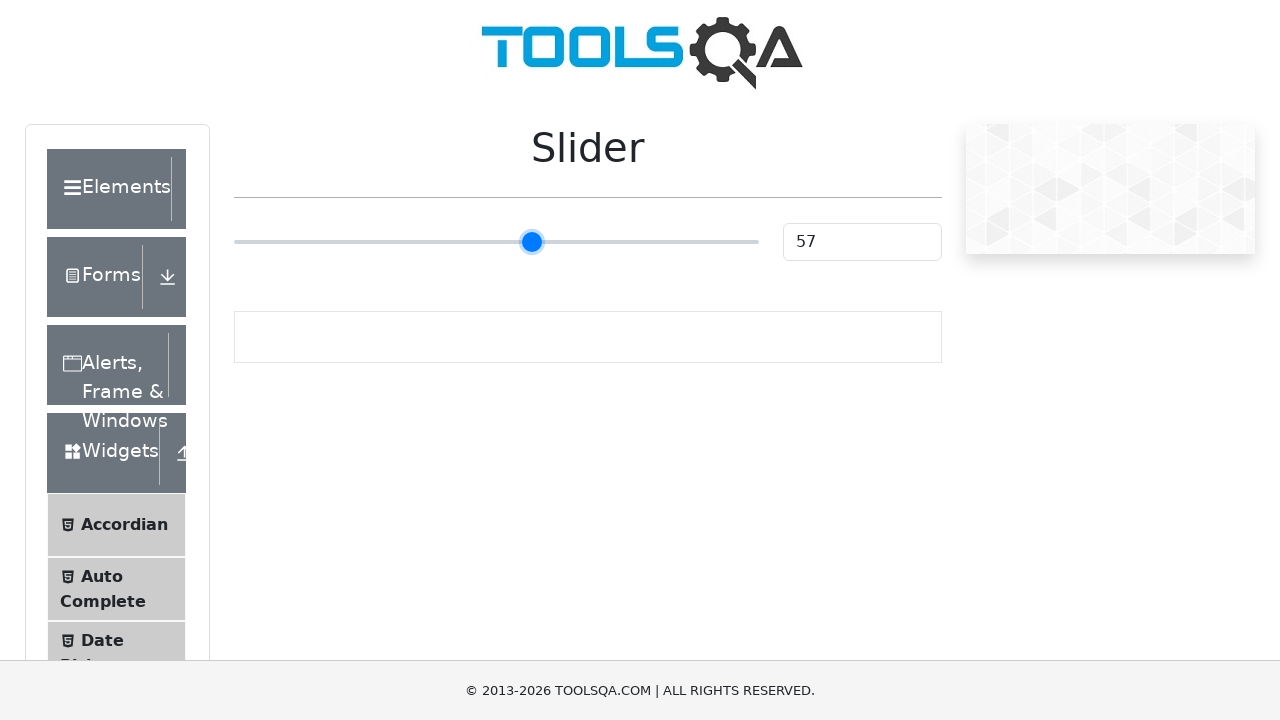

Pressed ArrowRight on slider (iteration 33/55) on input[type='range']
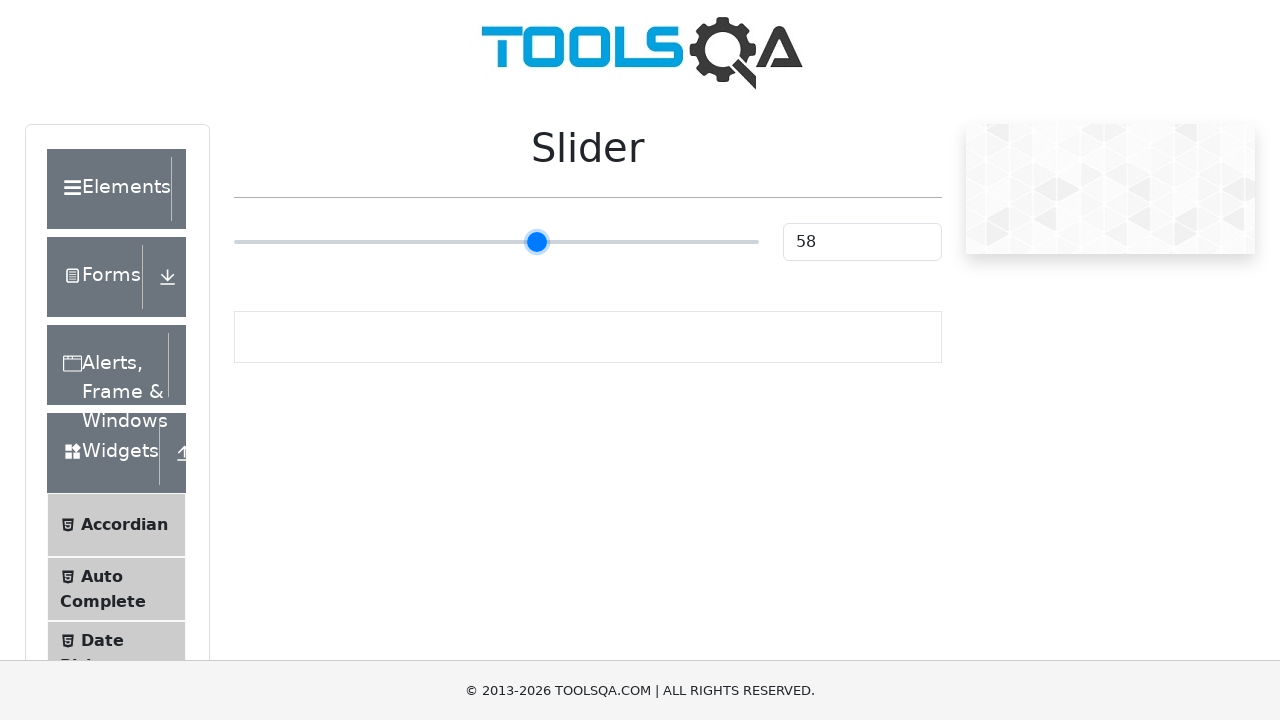

Pressed ArrowRight on slider (iteration 34/55) on input[type='range']
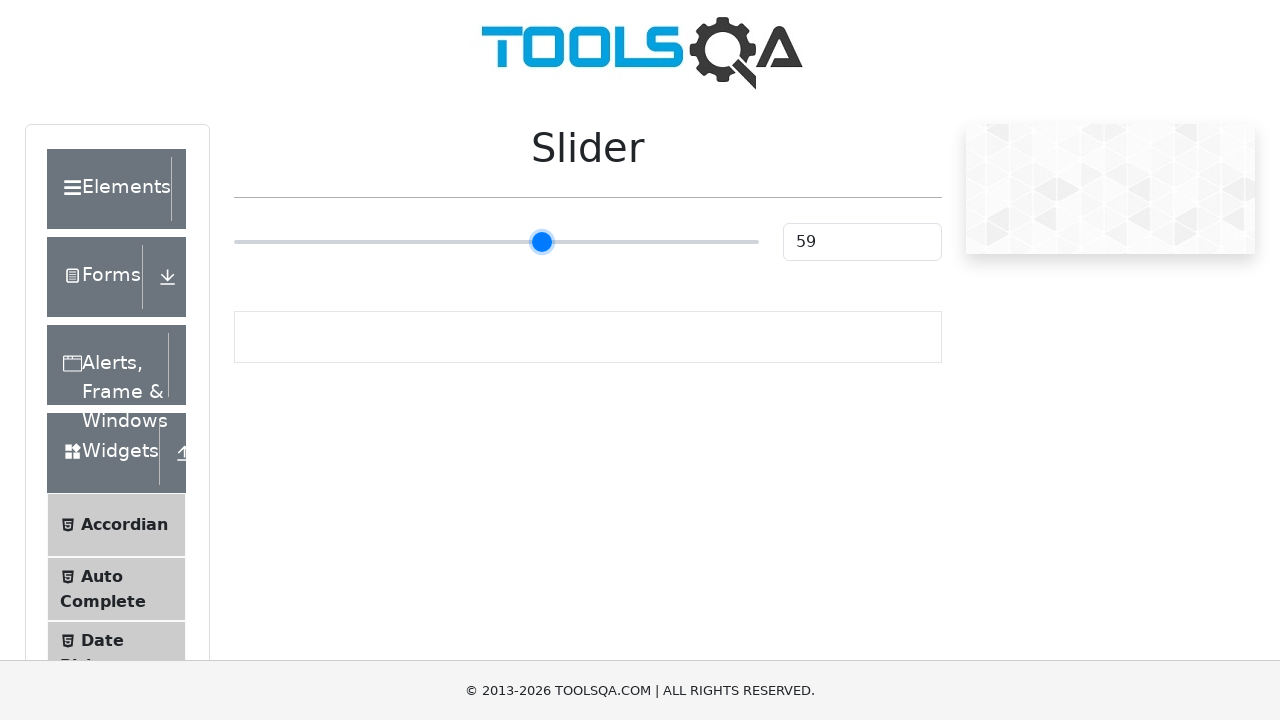

Pressed ArrowRight on slider (iteration 35/55) on input[type='range']
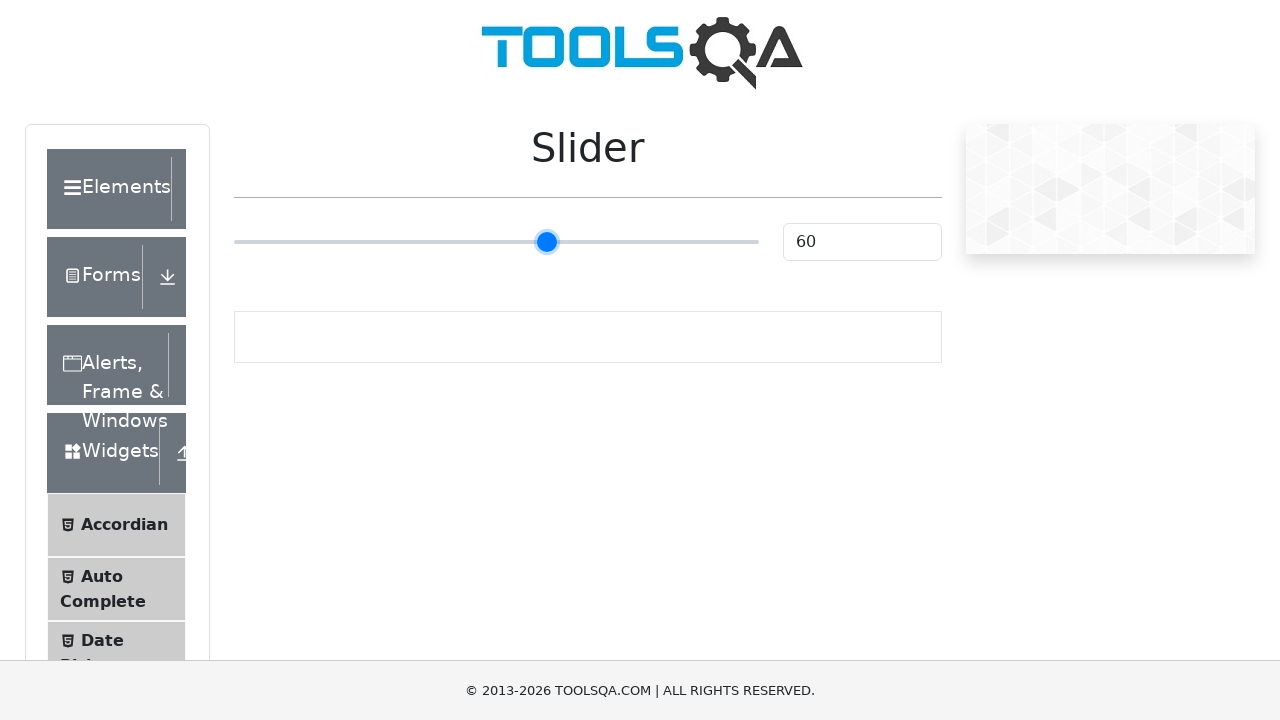

Pressed ArrowRight on slider (iteration 36/55) on input[type='range']
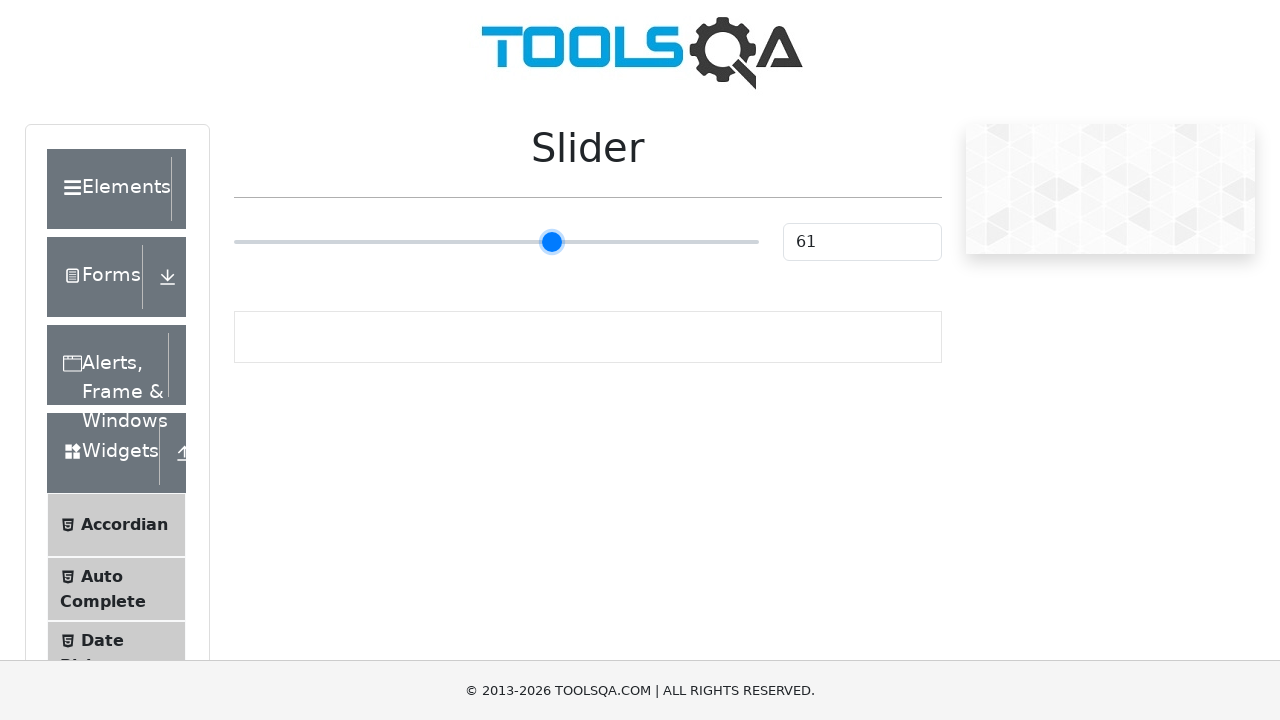

Pressed ArrowRight on slider (iteration 37/55) on input[type='range']
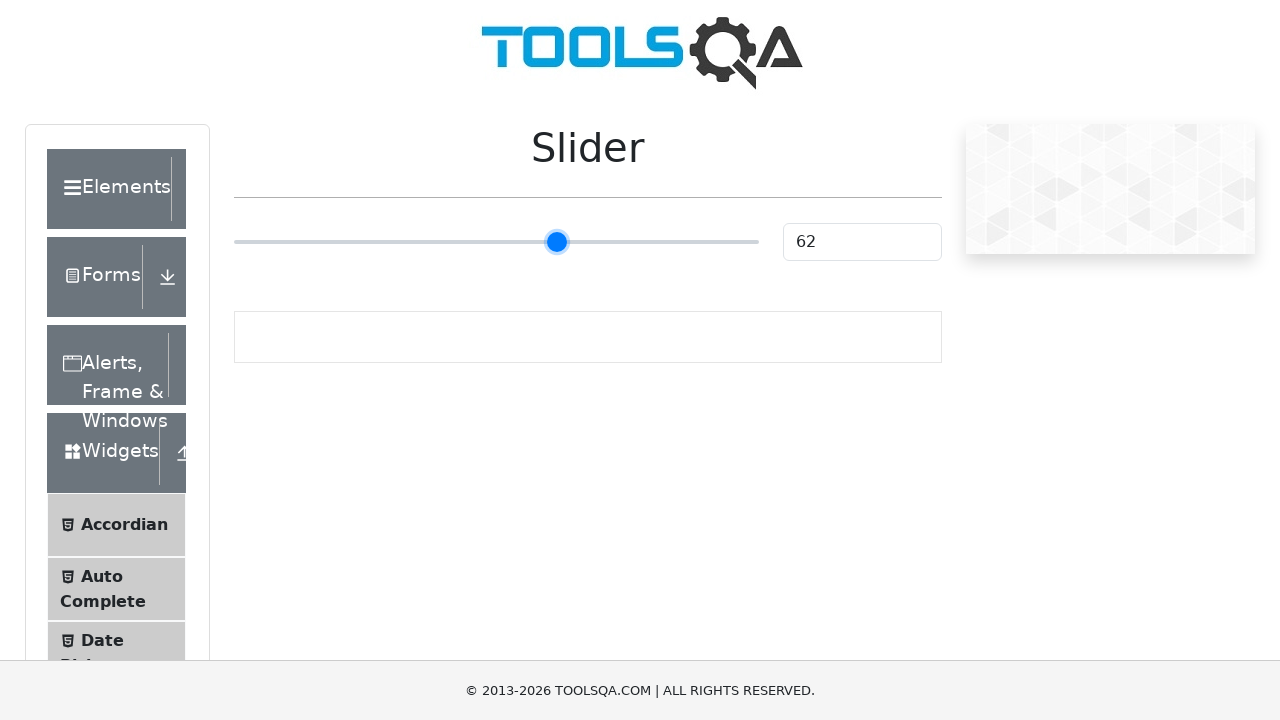

Pressed ArrowRight on slider (iteration 38/55) on input[type='range']
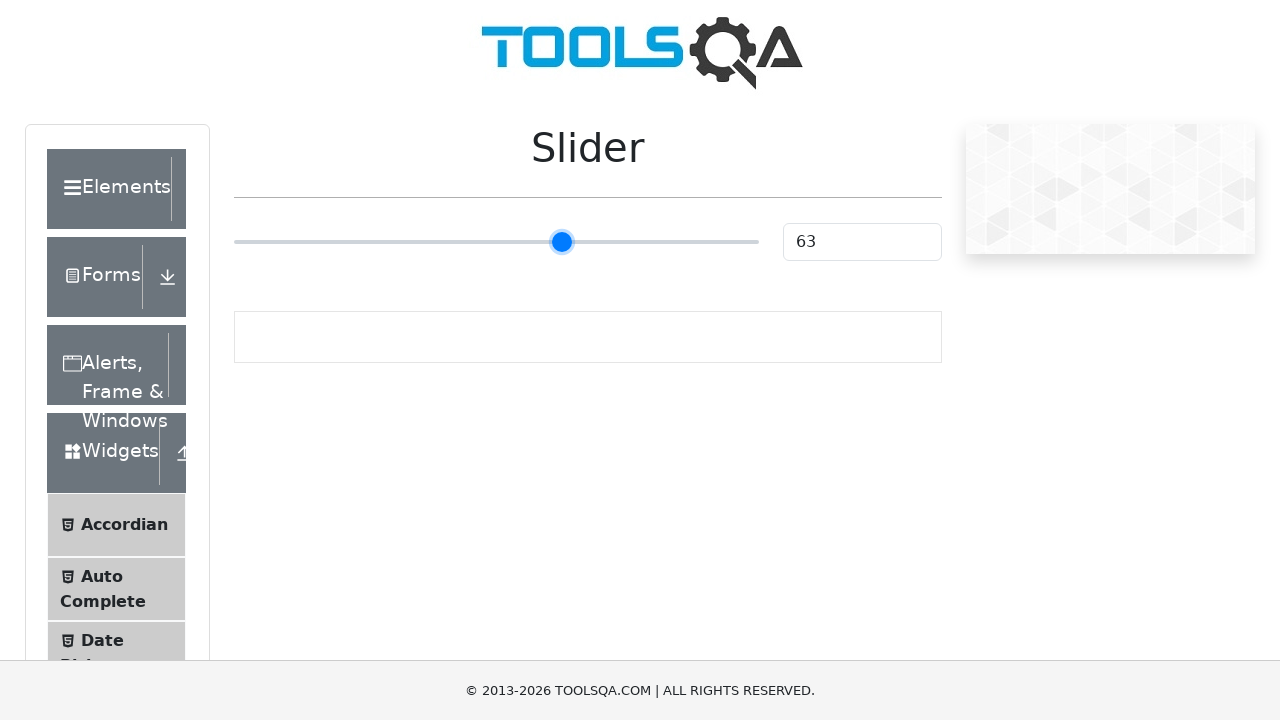

Pressed ArrowRight on slider (iteration 39/55) on input[type='range']
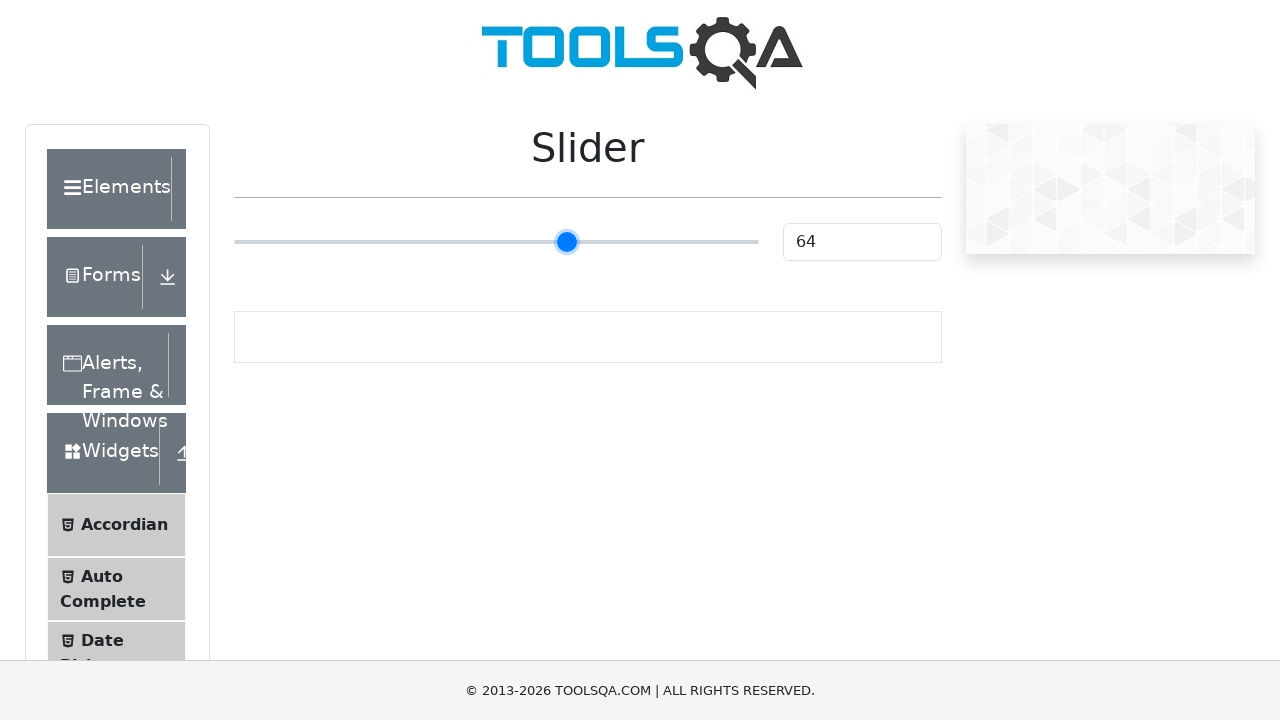

Pressed ArrowRight on slider (iteration 40/55) on input[type='range']
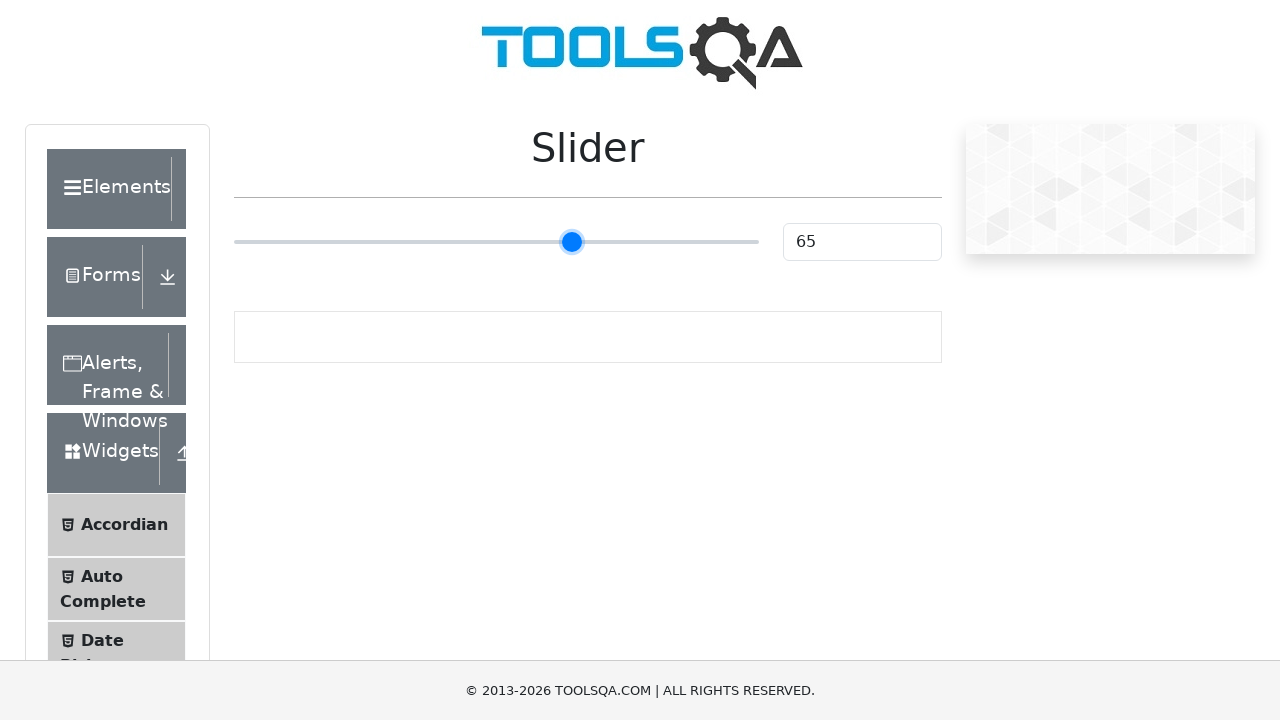

Pressed ArrowRight on slider (iteration 41/55) on input[type='range']
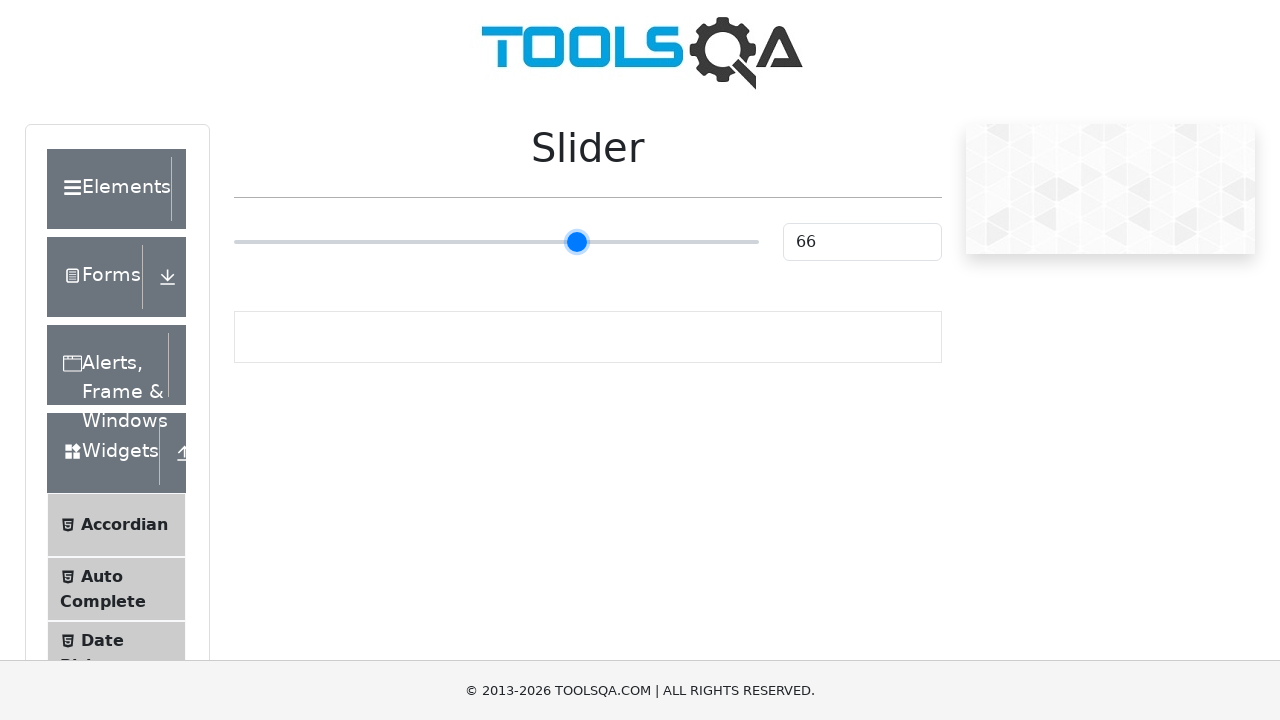

Pressed ArrowRight on slider (iteration 42/55) on input[type='range']
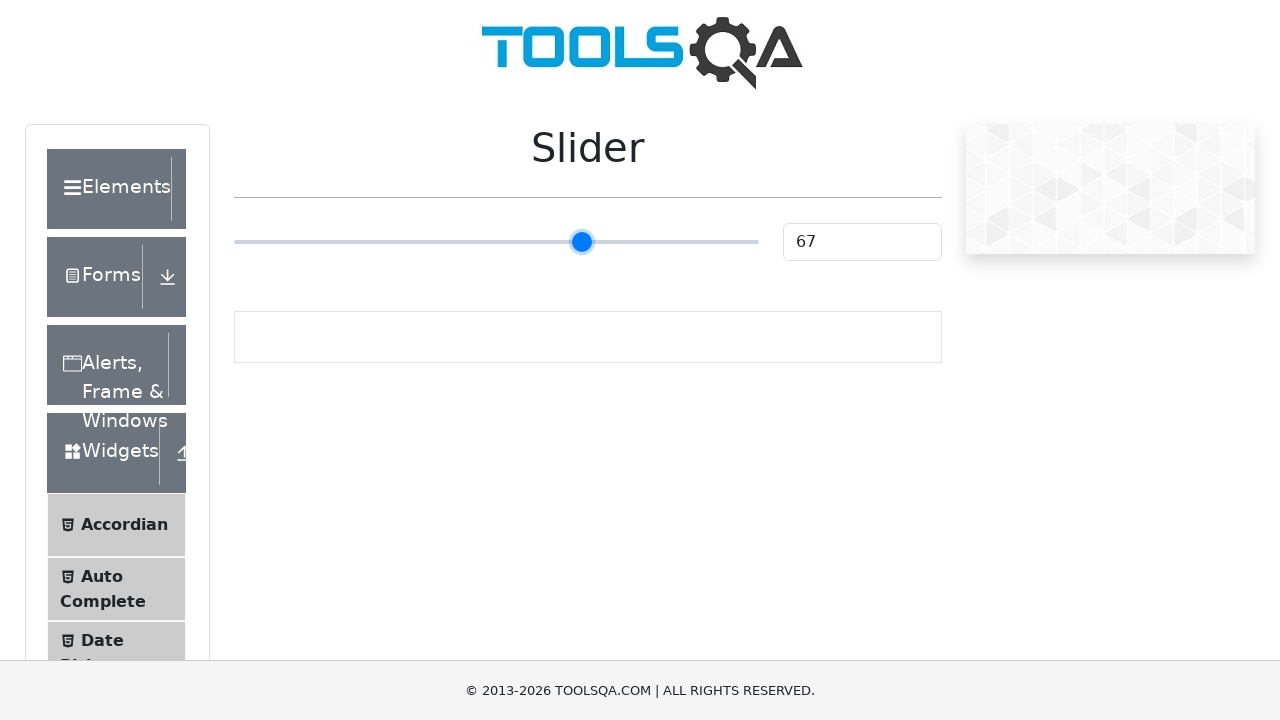

Pressed ArrowRight on slider (iteration 43/55) on input[type='range']
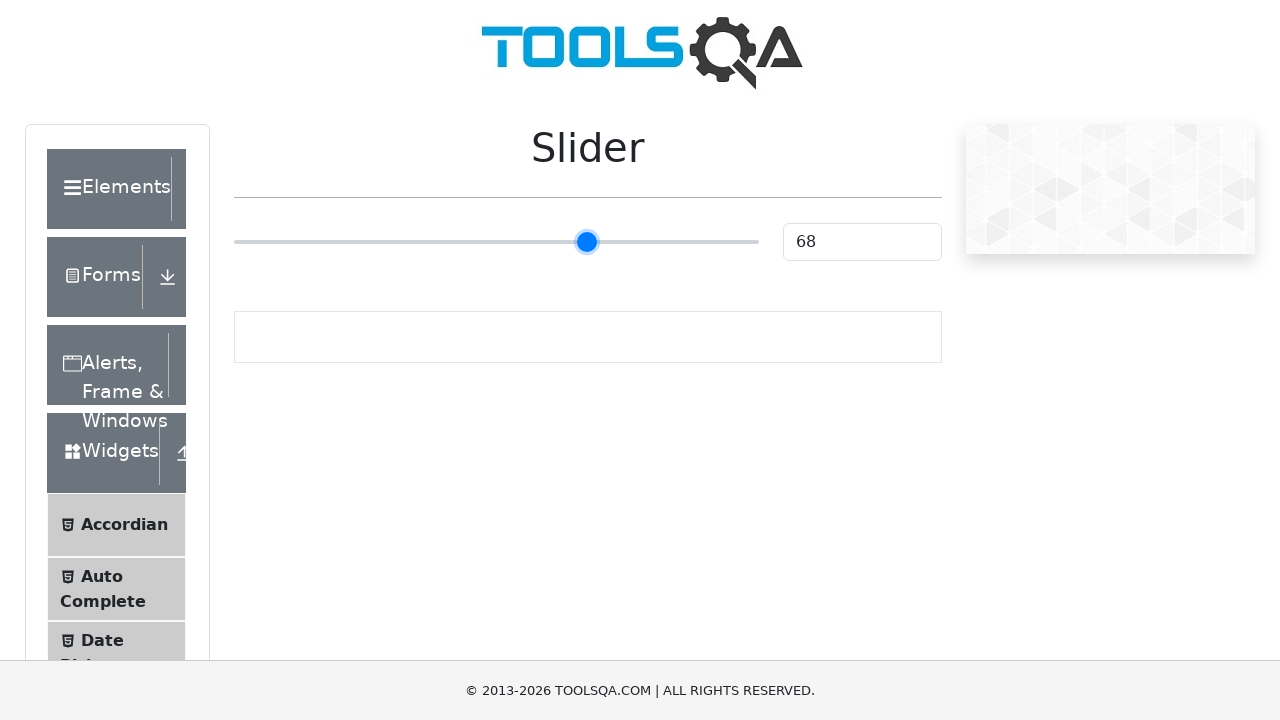

Pressed ArrowRight on slider (iteration 44/55) on input[type='range']
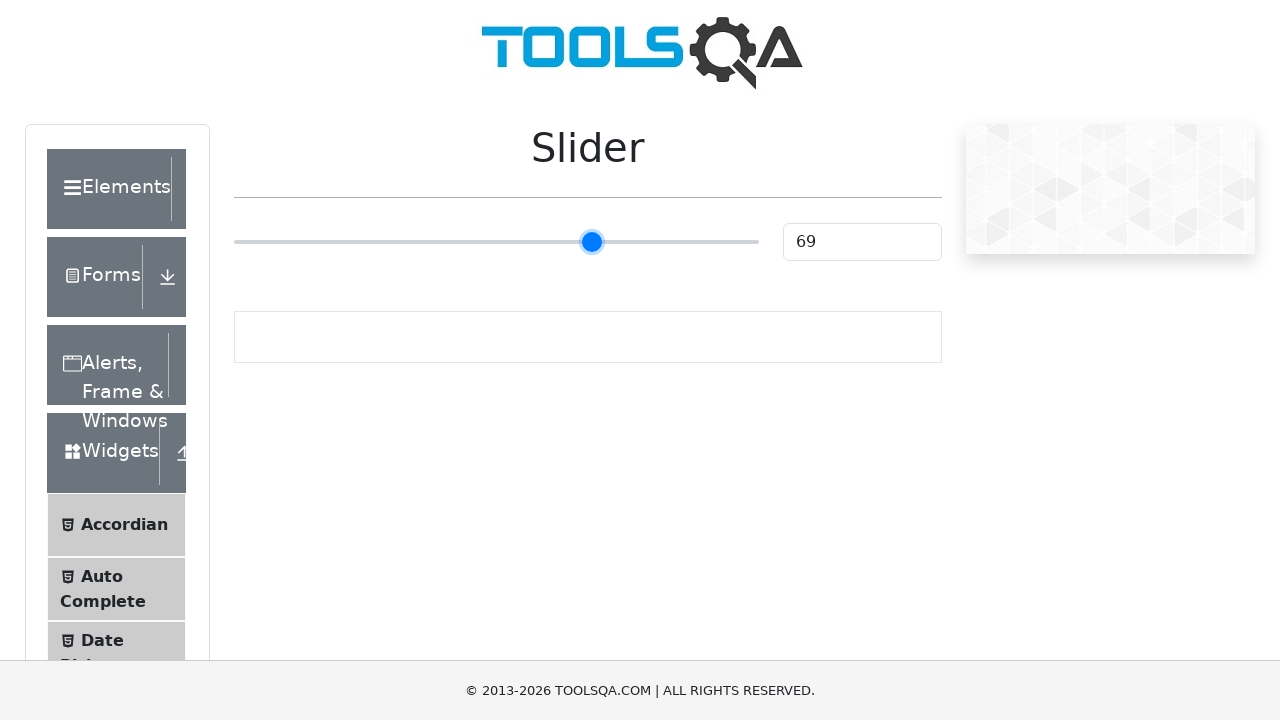

Pressed ArrowRight on slider (iteration 45/55) on input[type='range']
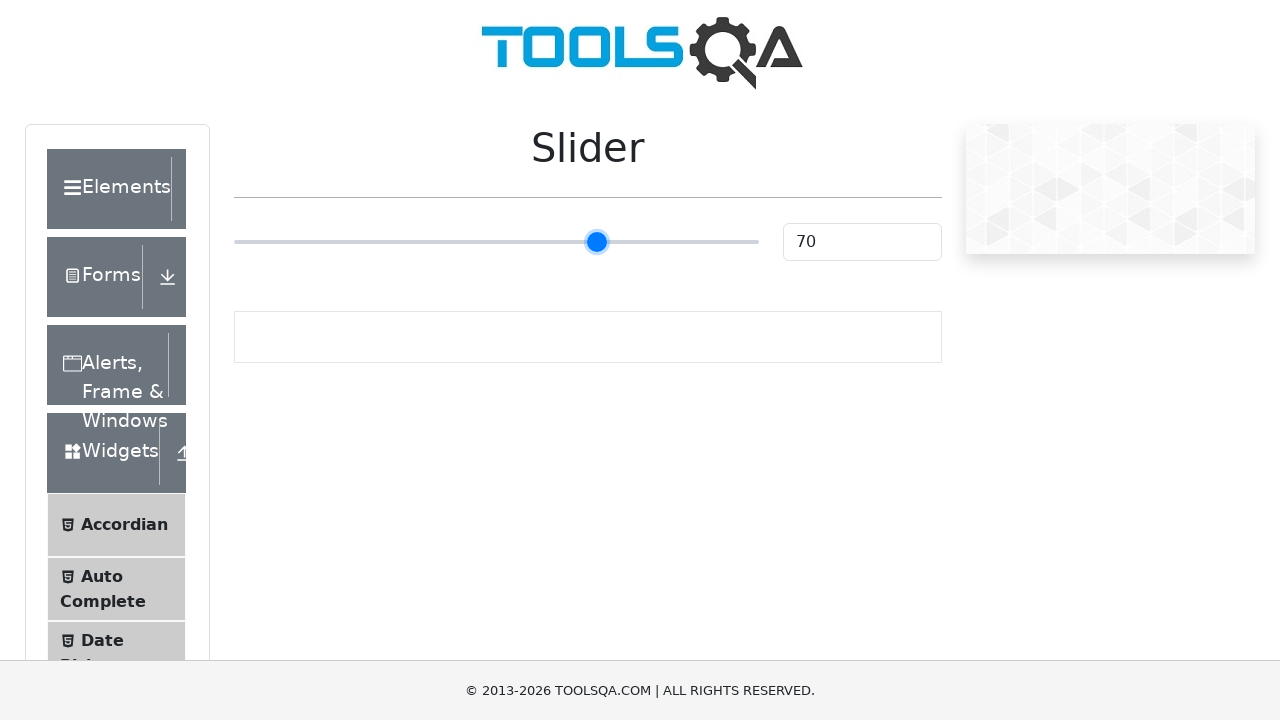

Pressed ArrowRight on slider (iteration 46/55) on input[type='range']
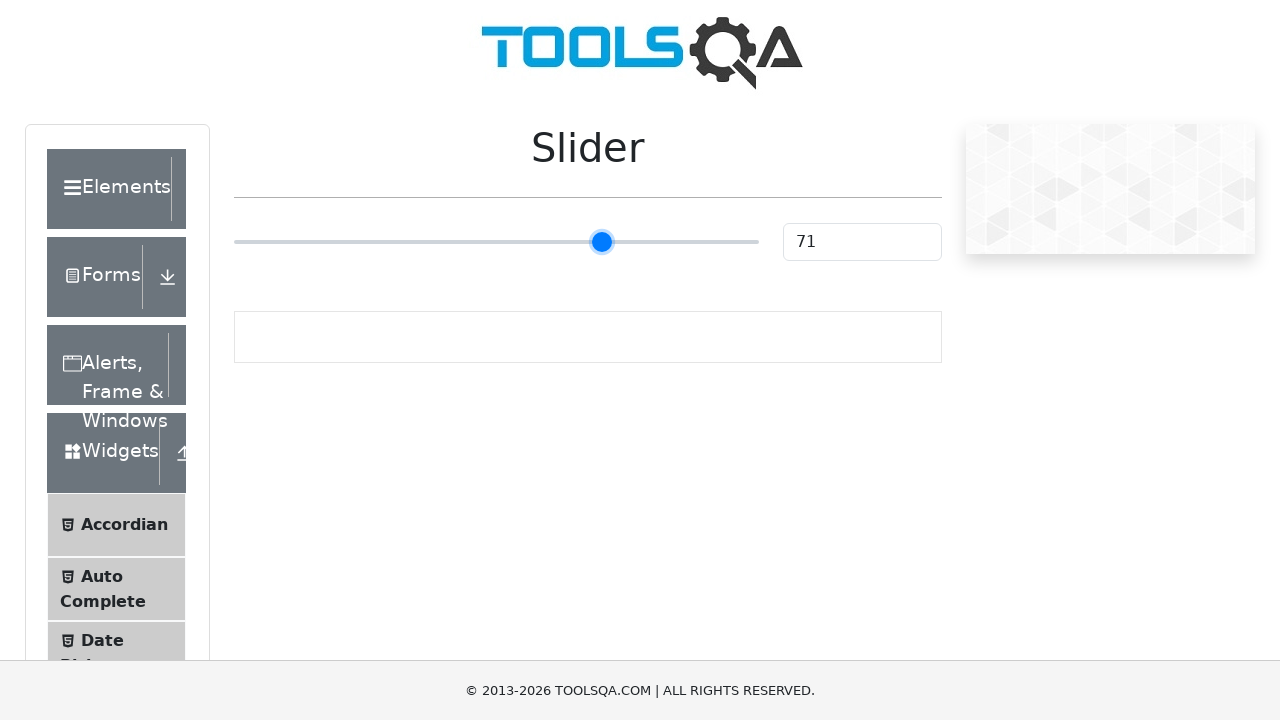

Pressed ArrowRight on slider (iteration 47/55) on input[type='range']
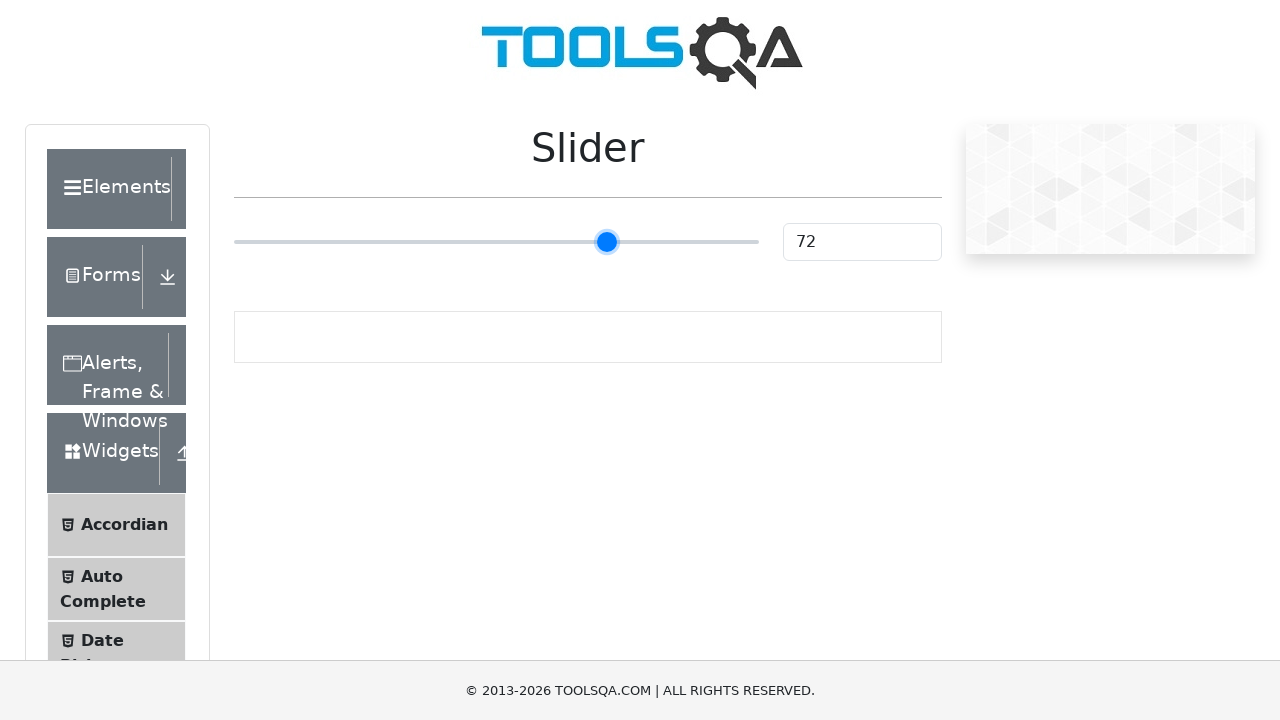

Pressed ArrowRight on slider (iteration 48/55) on input[type='range']
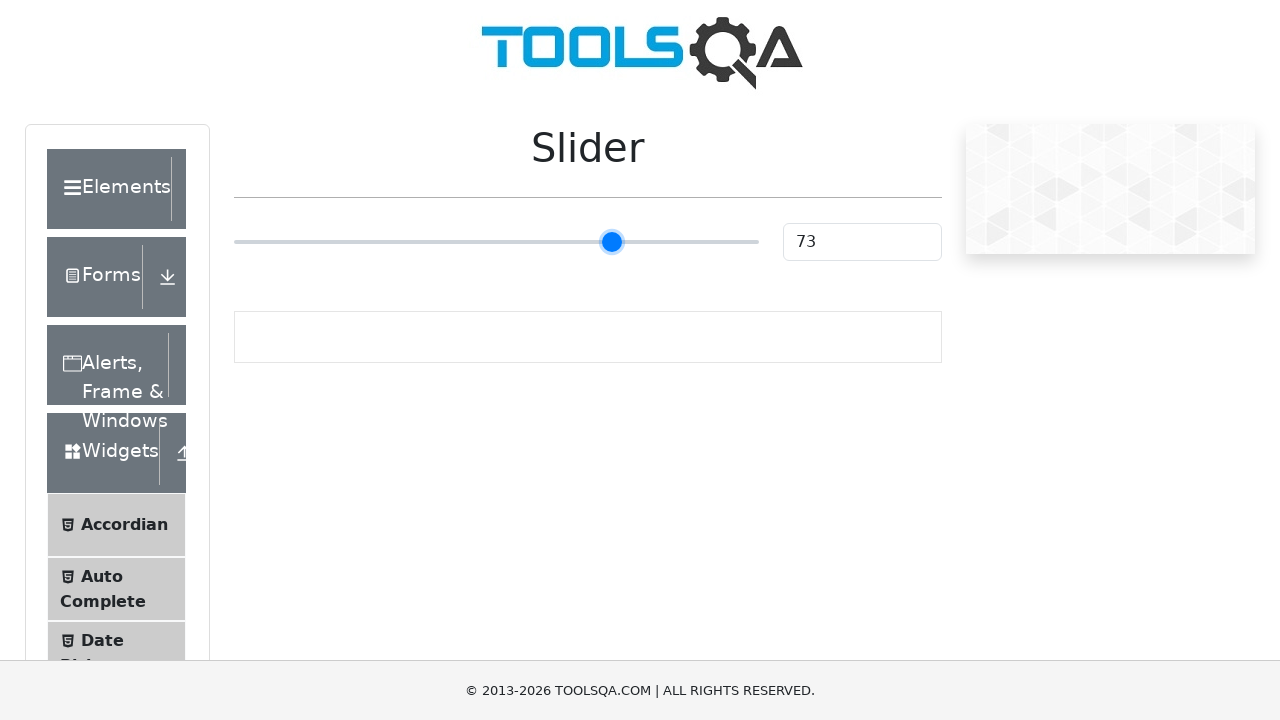

Pressed ArrowRight on slider (iteration 49/55) on input[type='range']
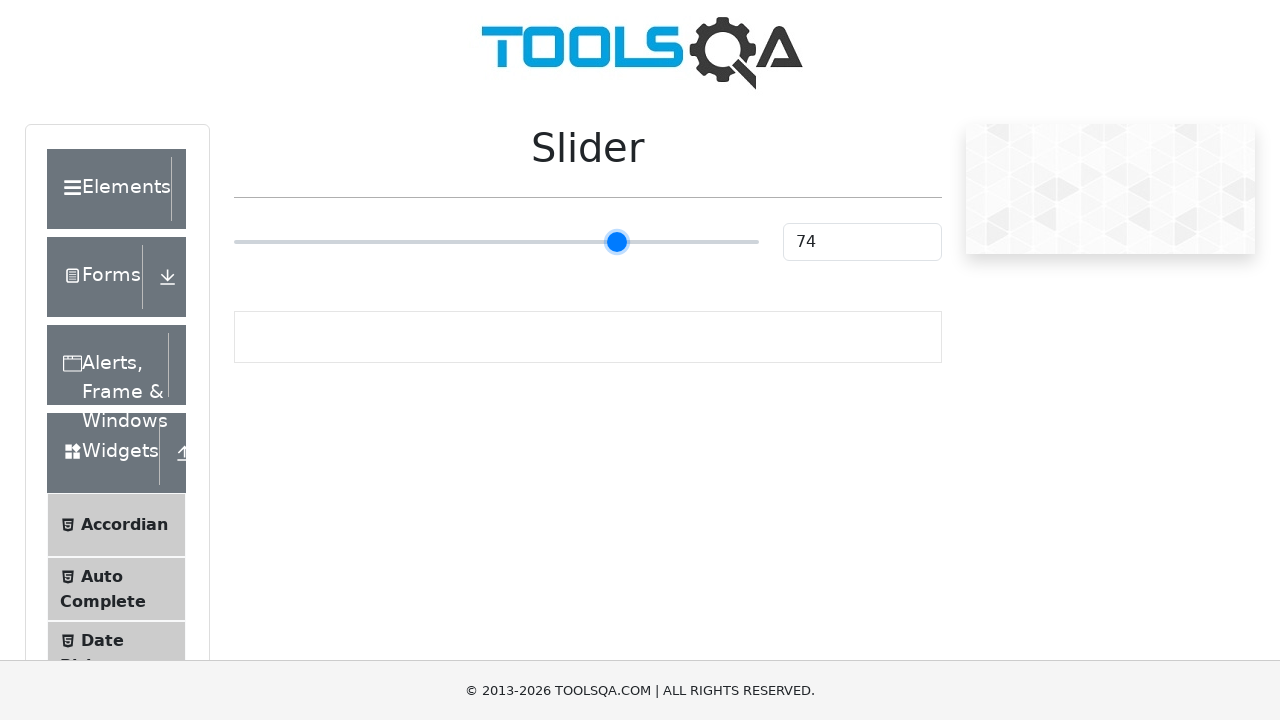

Pressed ArrowRight on slider (iteration 50/55) on input[type='range']
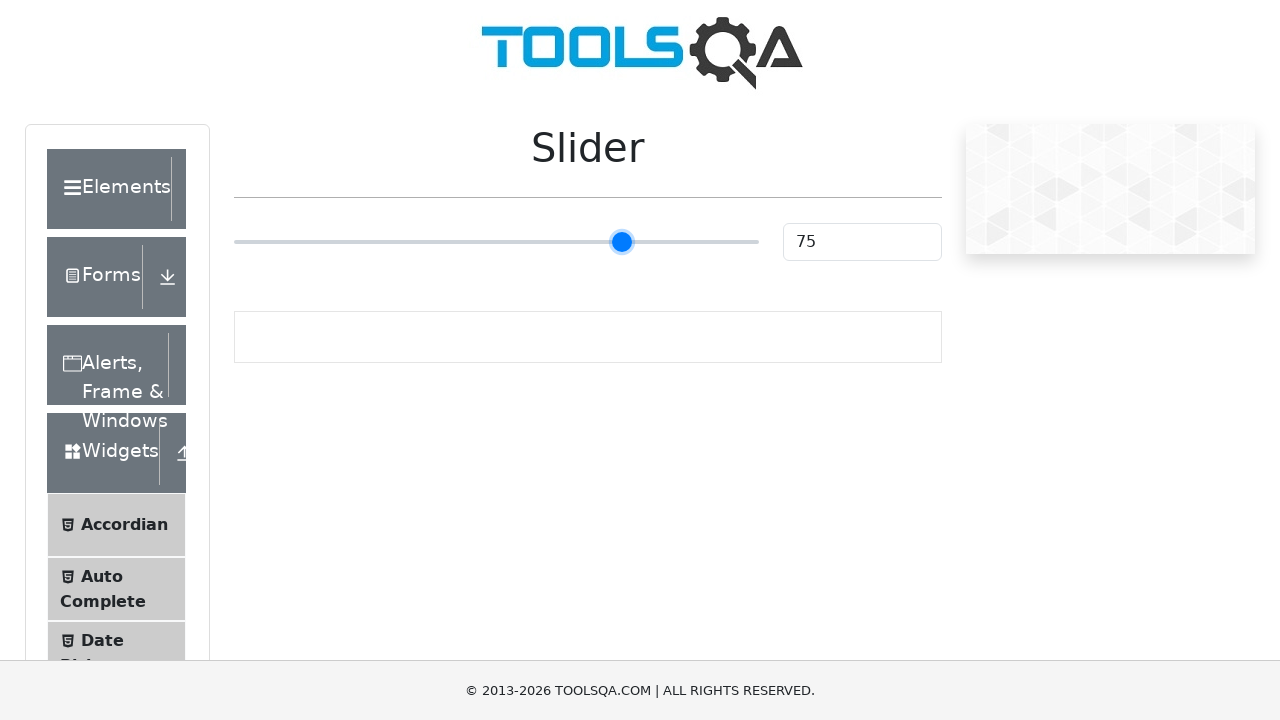

Pressed ArrowRight on slider (iteration 51/55) on input[type='range']
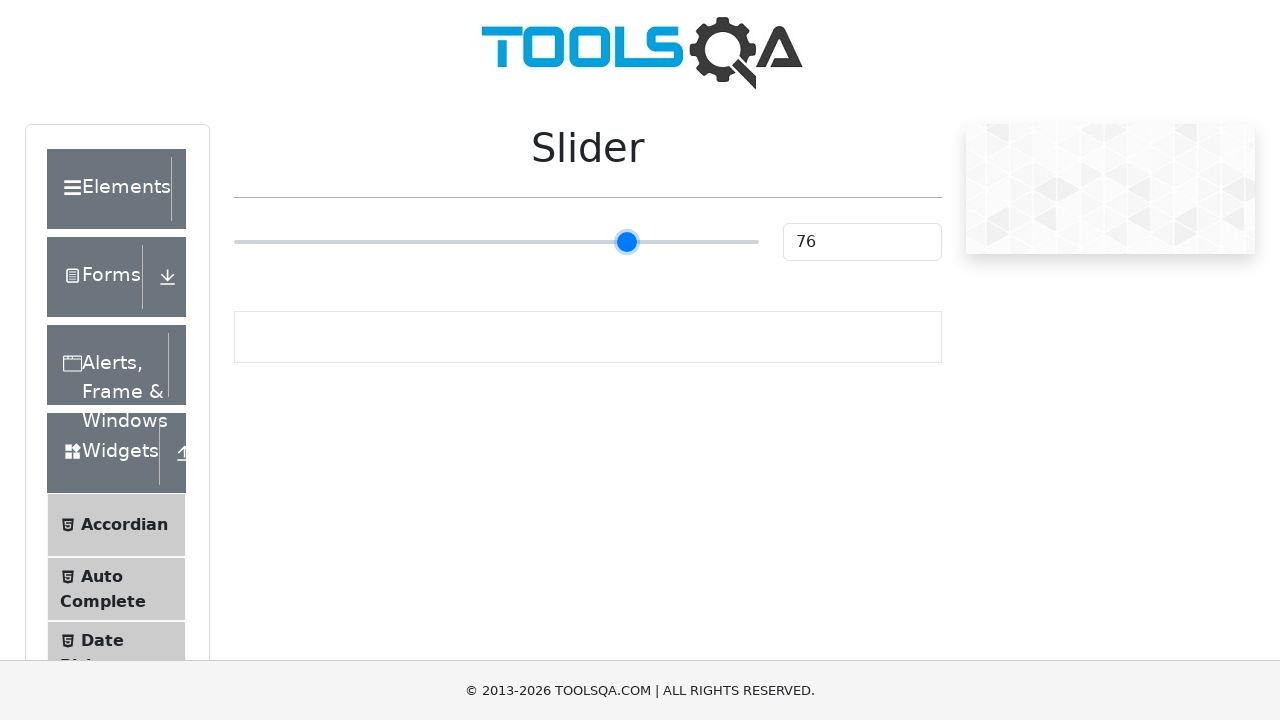

Pressed ArrowRight on slider (iteration 52/55) on input[type='range']
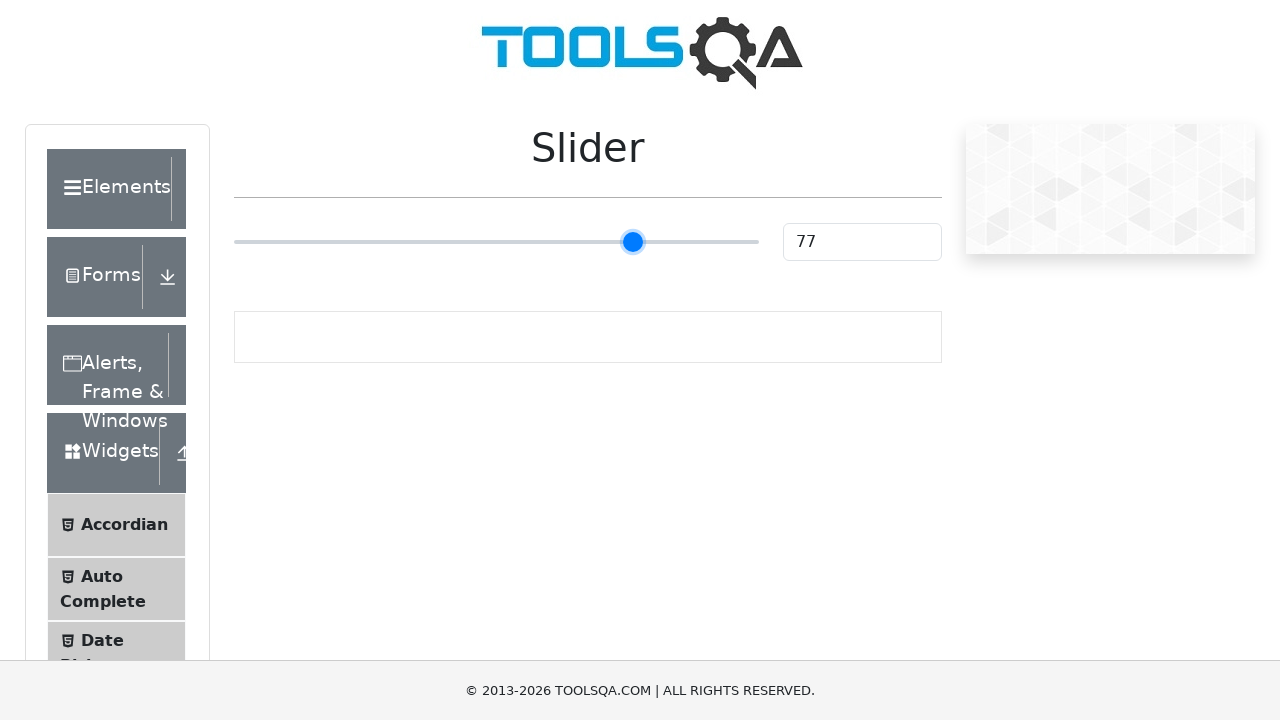

Pressed ArrowRight on slider (iteration 53/55) on input[type='range']
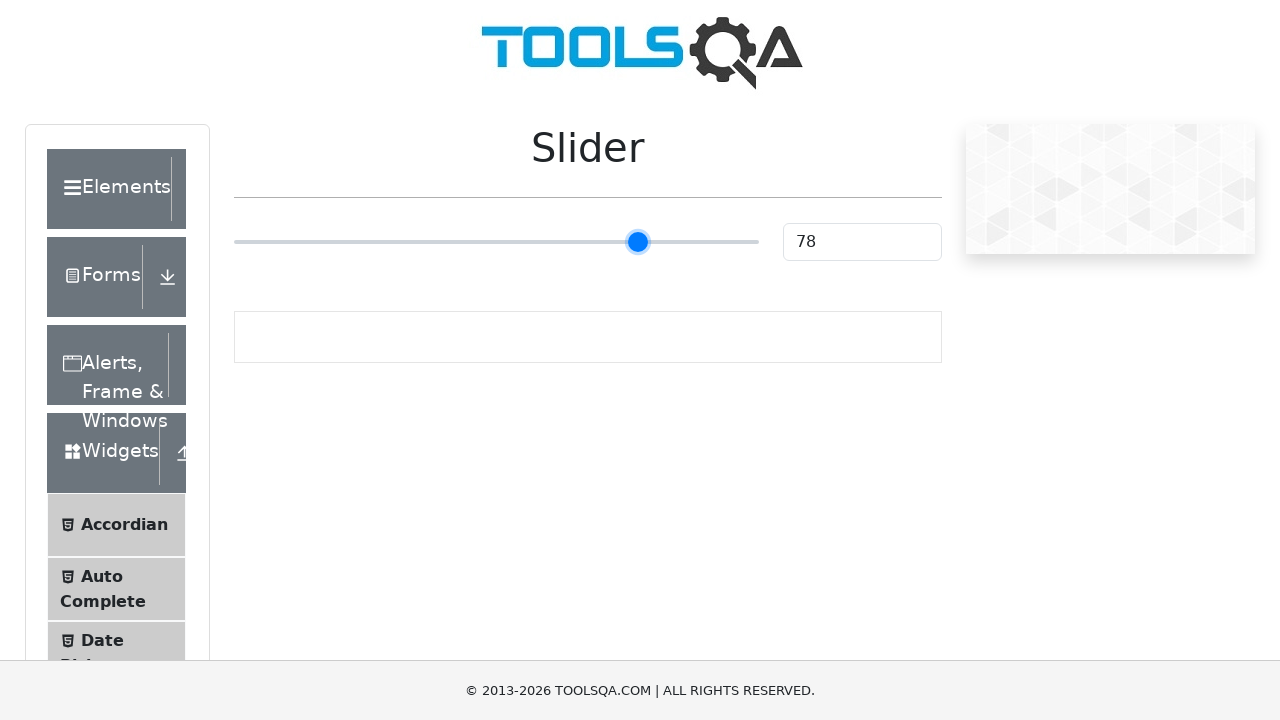

Pressed ArrowRight on slider (iteration 54/55) on input[type='range']
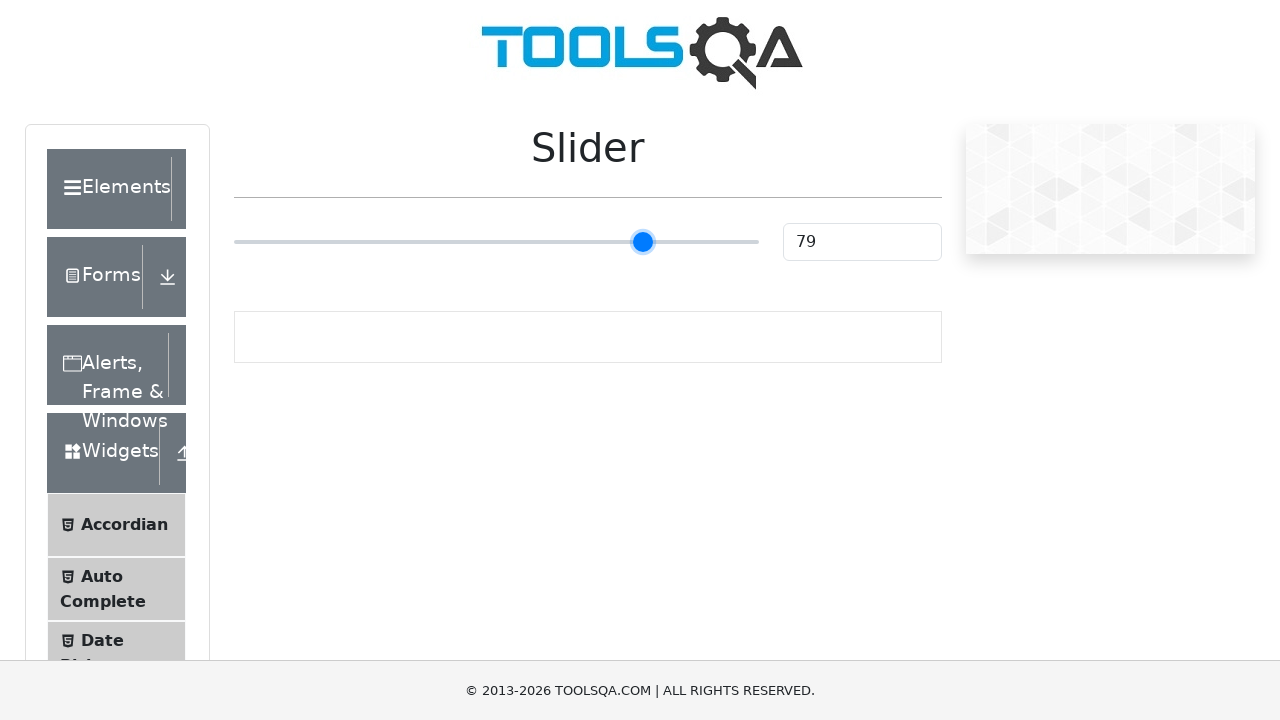

Pressed ArrowRight on slider (iteration 55/55) on input[type='range']
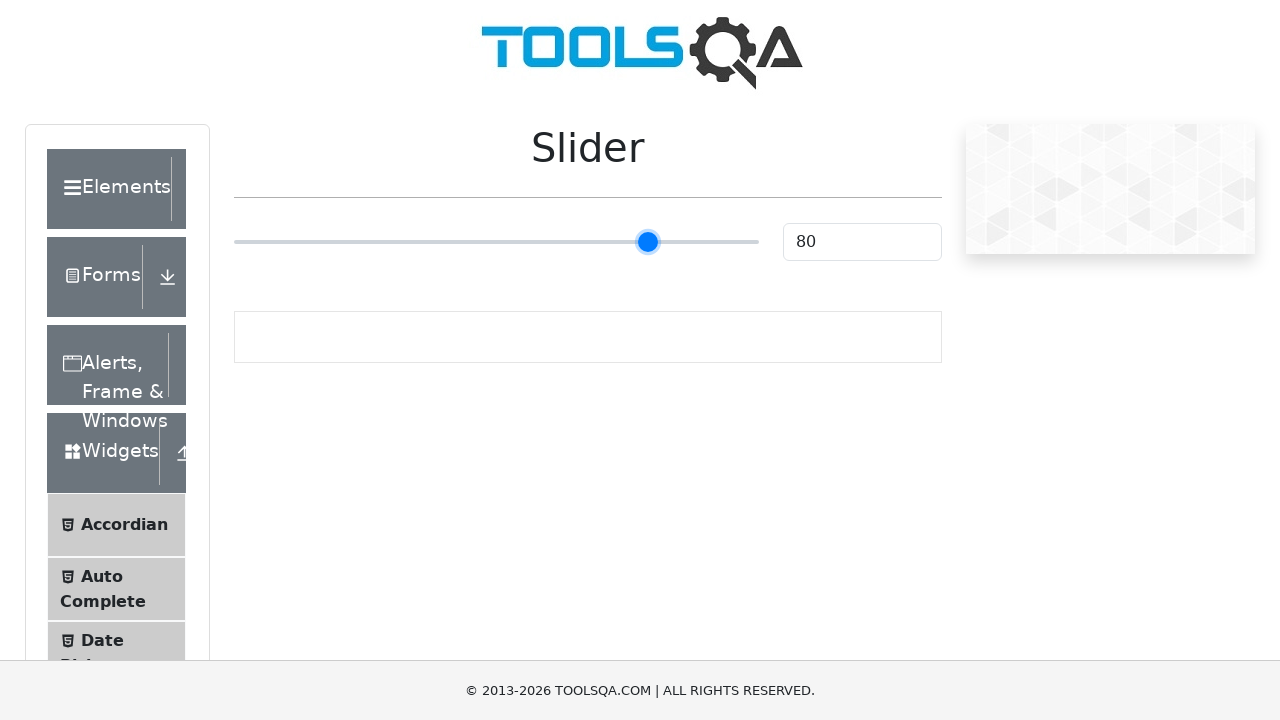

Verified slider value is '80'
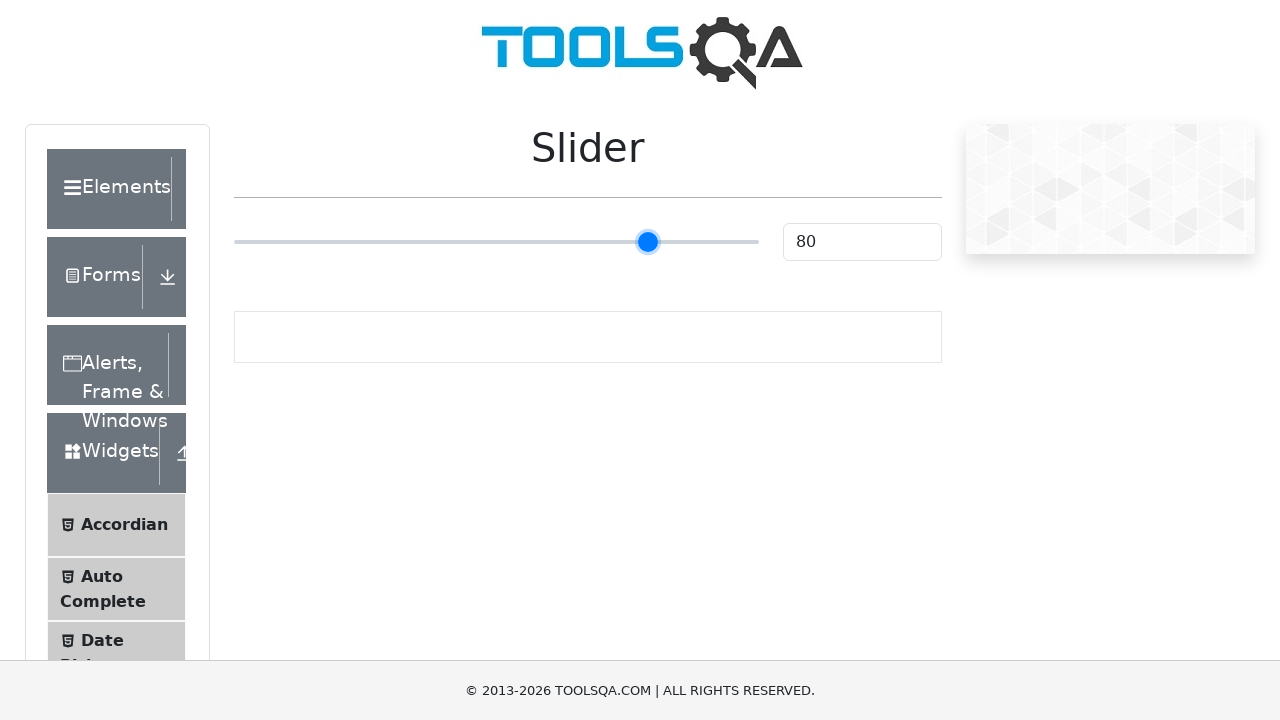

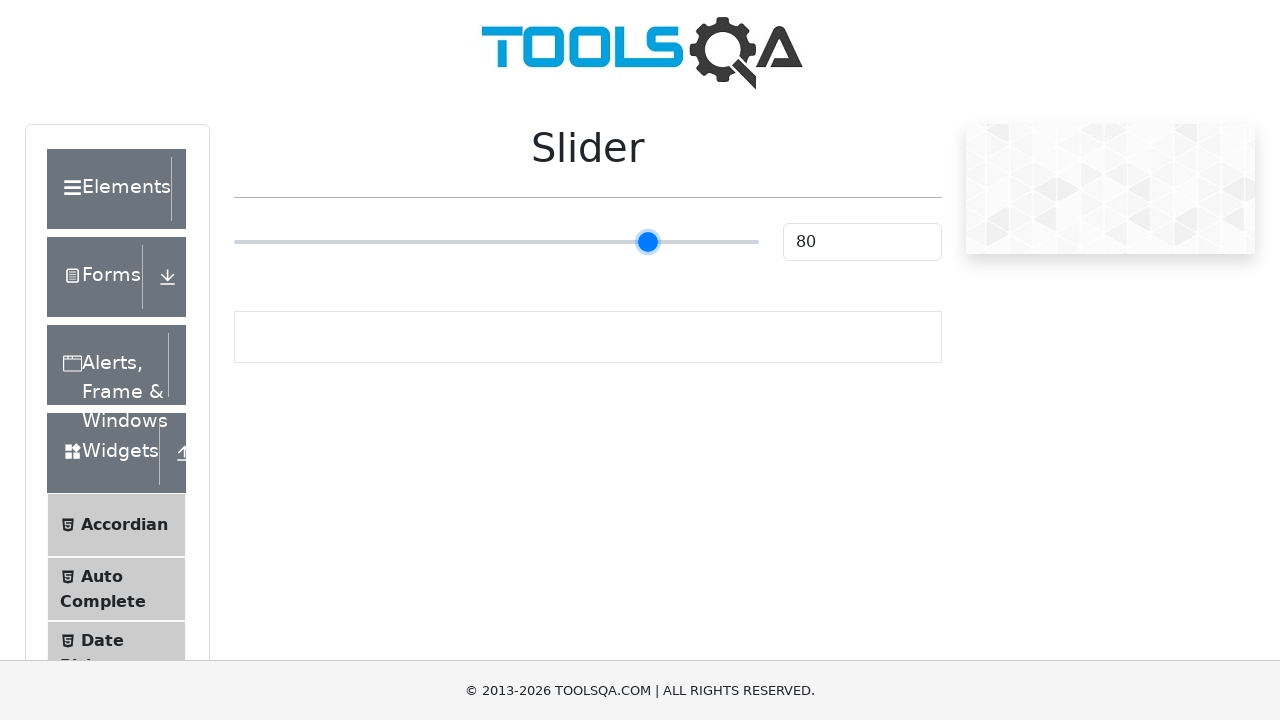